Randomly selects and unselects checkboxes on a demo page, checking and unchecking them three times, specifically counting when Friday is selected

Starting URL: http://samples.gwtproject.org/samples/Showcase/Showcase.html#!CwCheckBox

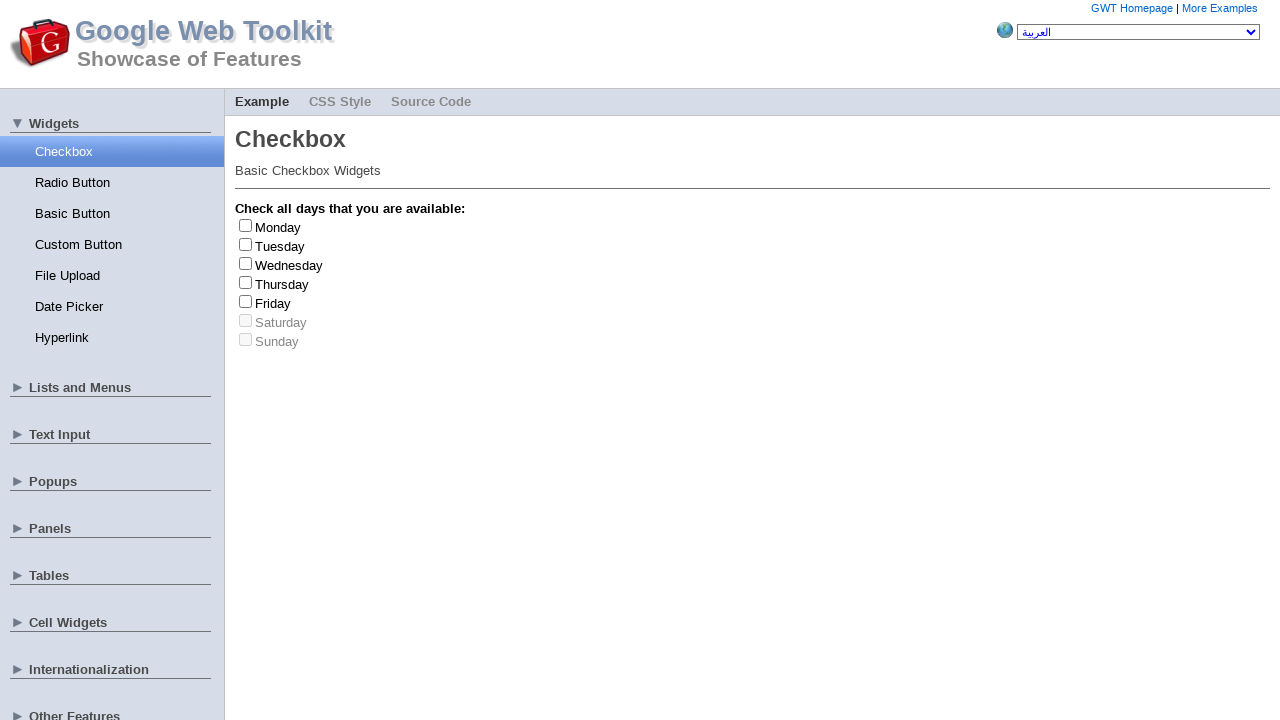

Waited 2 seconds for page stability
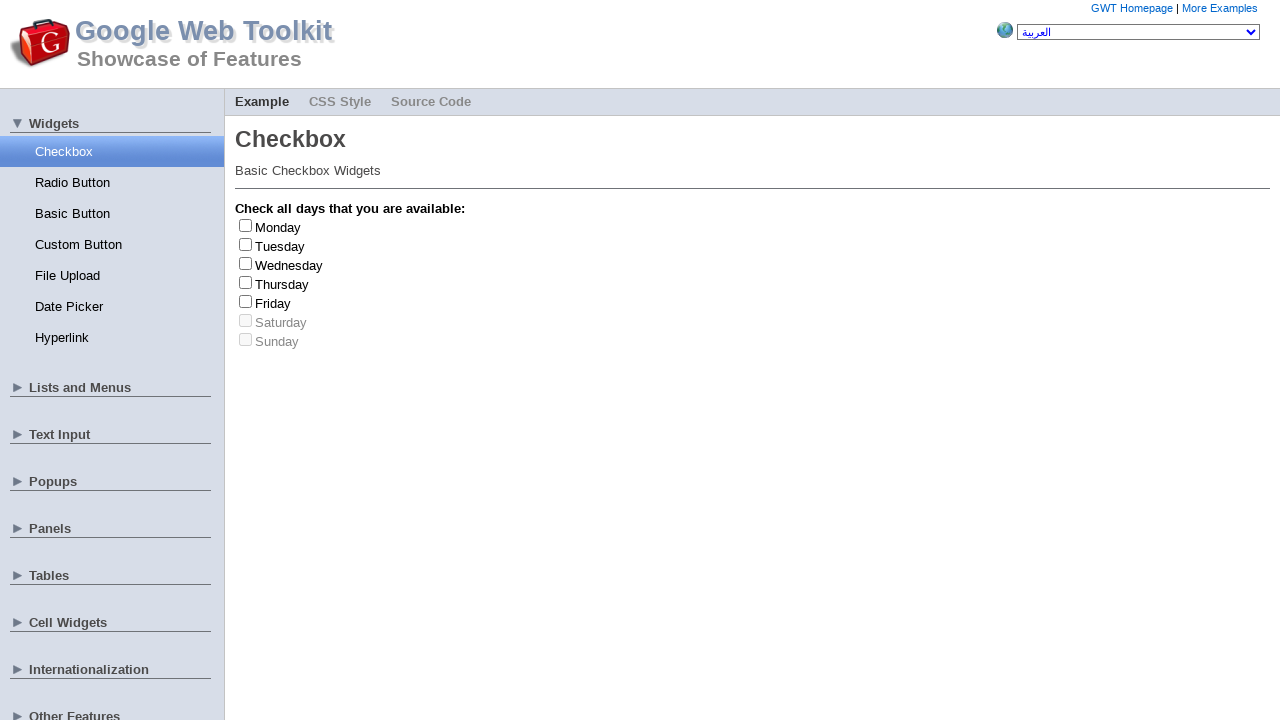

Located all checkbox labels on the page
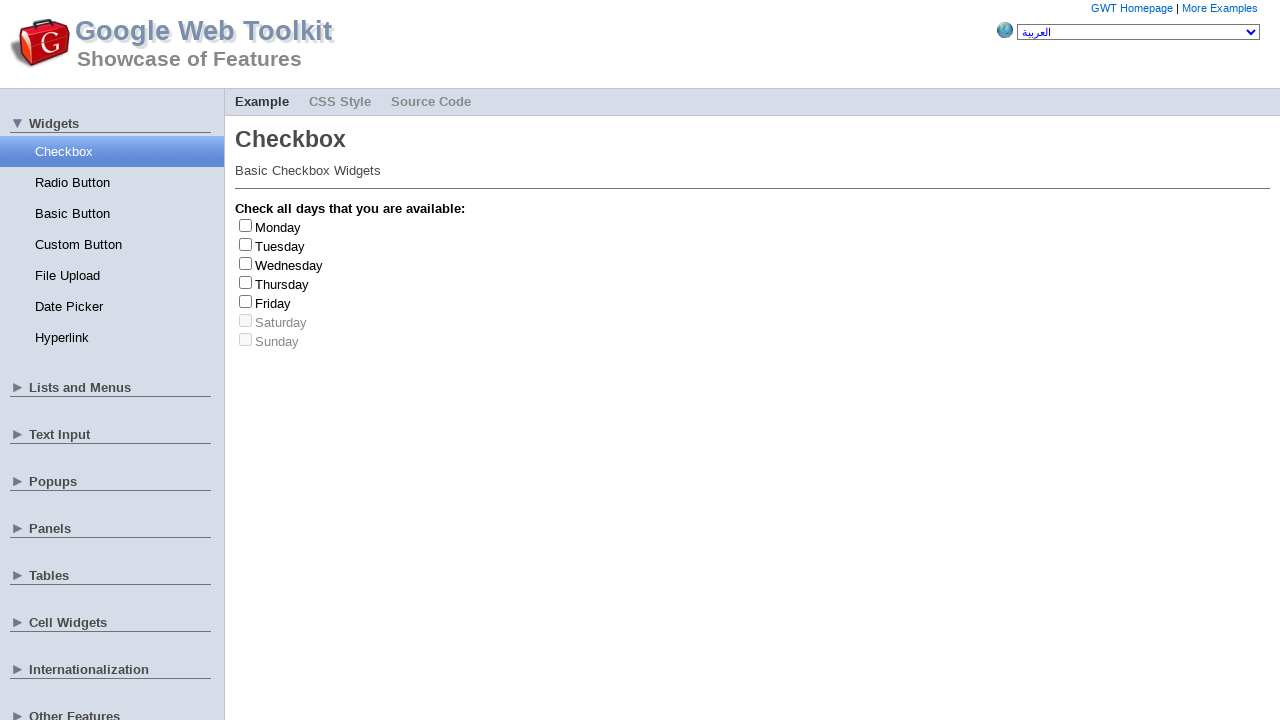

Selected random checkbox at index 2
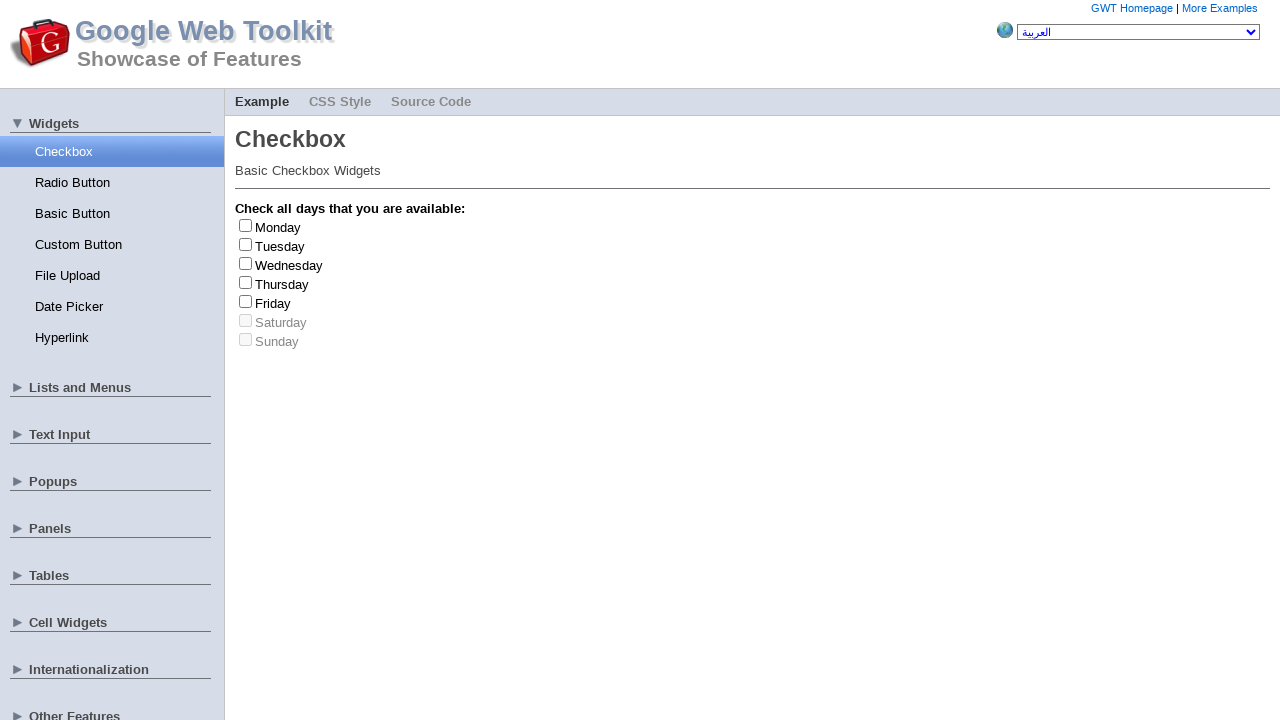

Clicked checkbox to check it at (289, 265) on .gwt-CheckBox>label >> nth=2
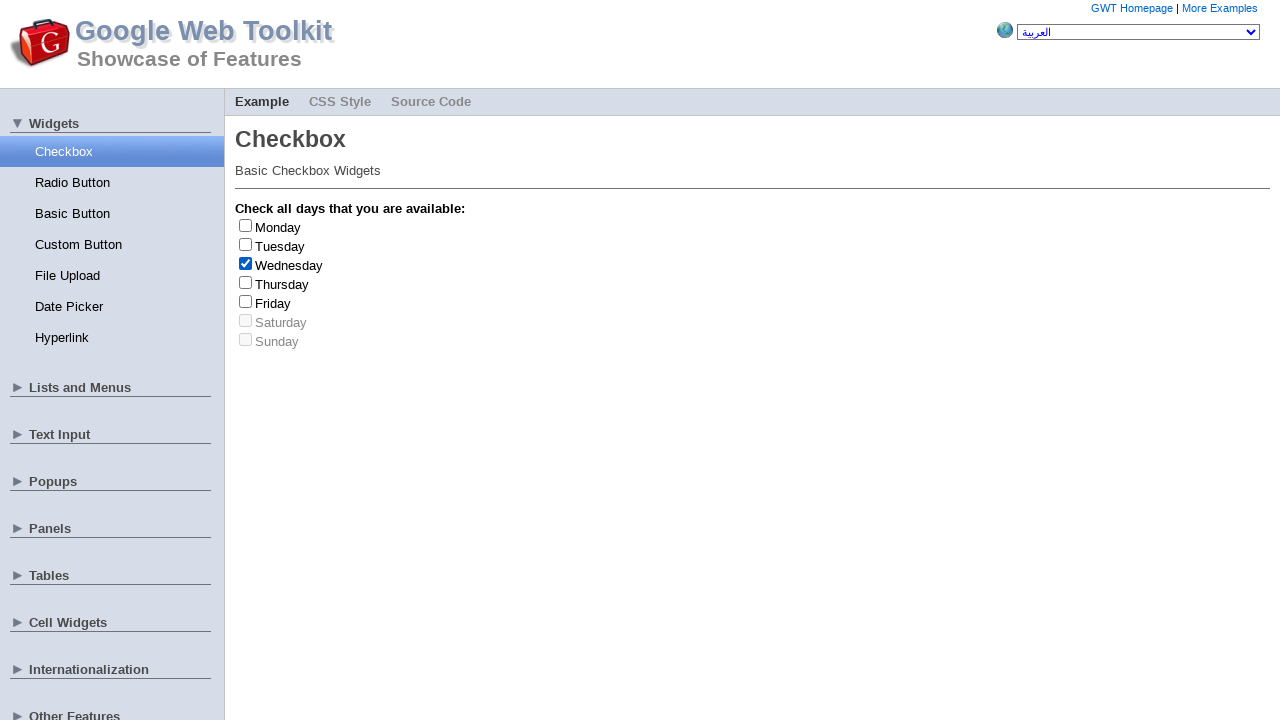

Retrieved checkbox text content: 'Wednesday'
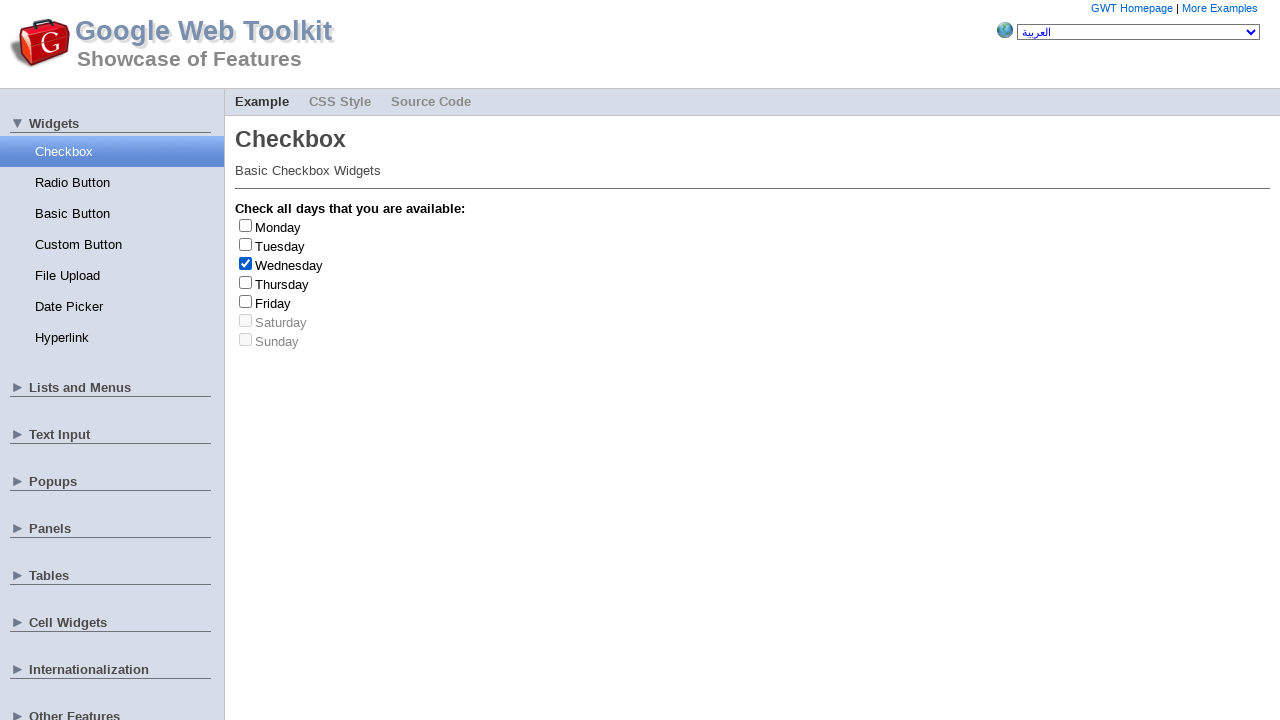

Clicked checkbox again to uncheck it at (289, 265) on .gwt-CheckBox>label >> nth=2
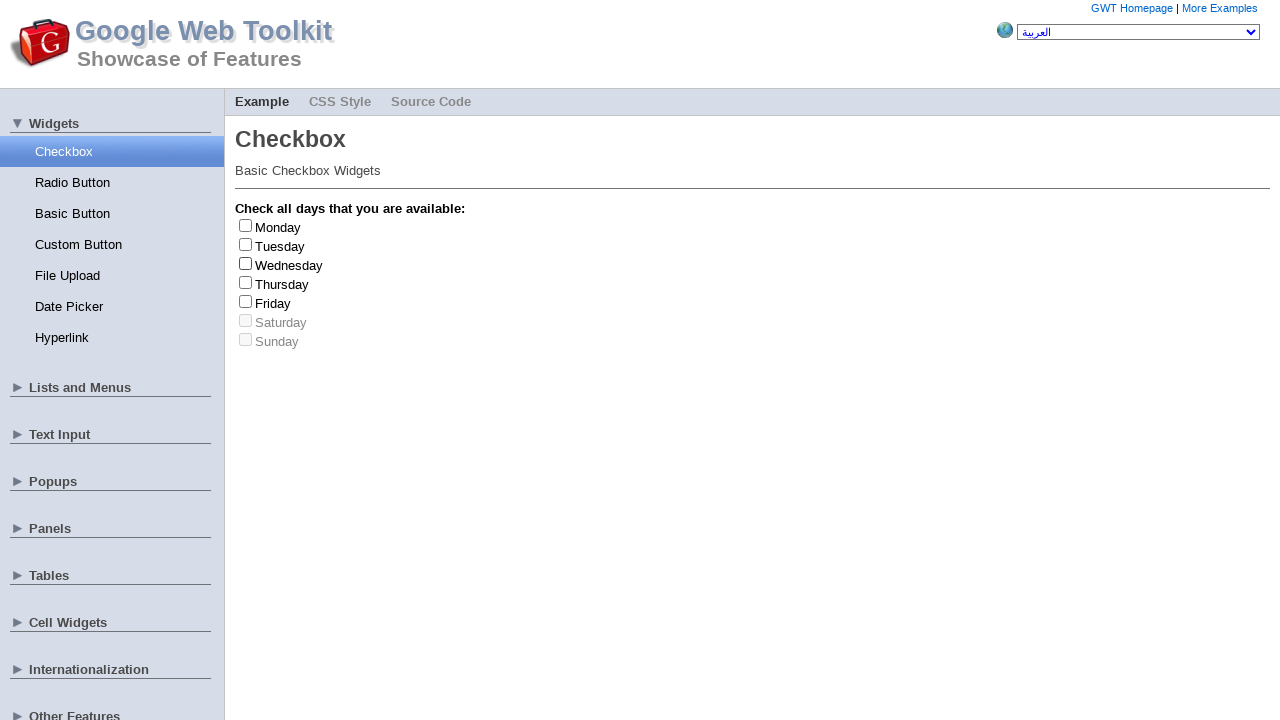

Waited 2 seconds for page stability
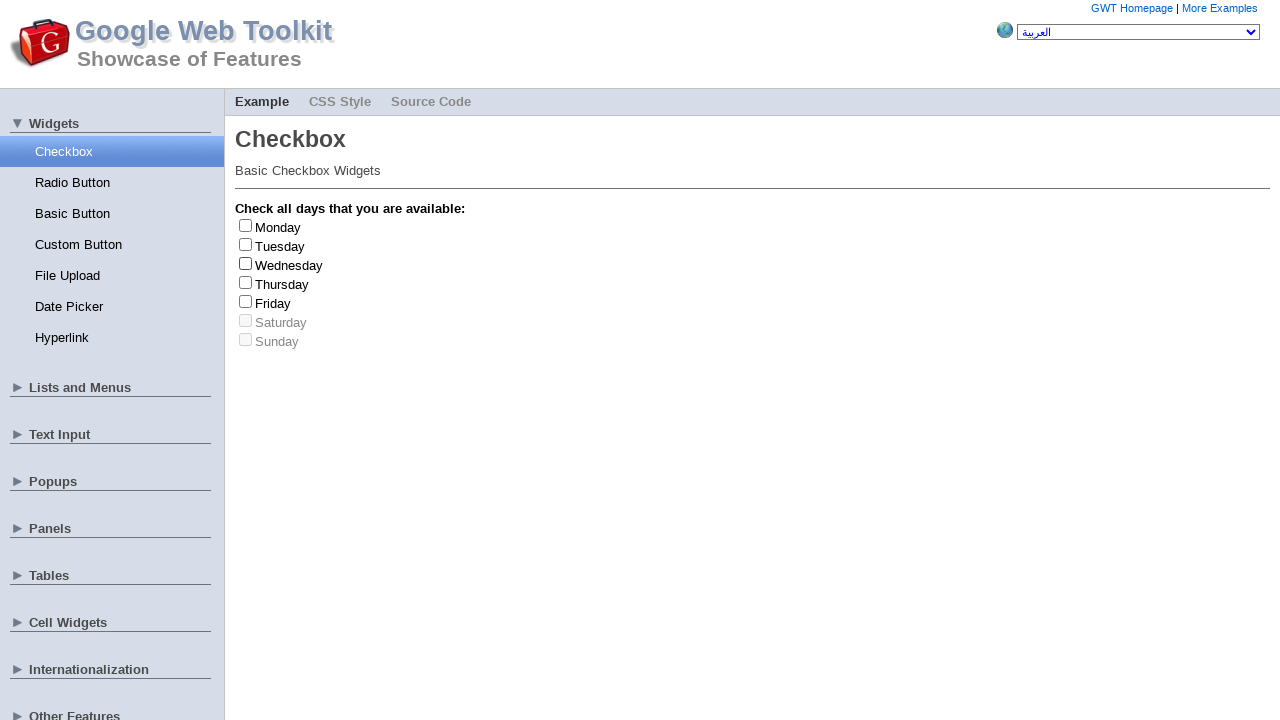

Located all checkbox labels on the page
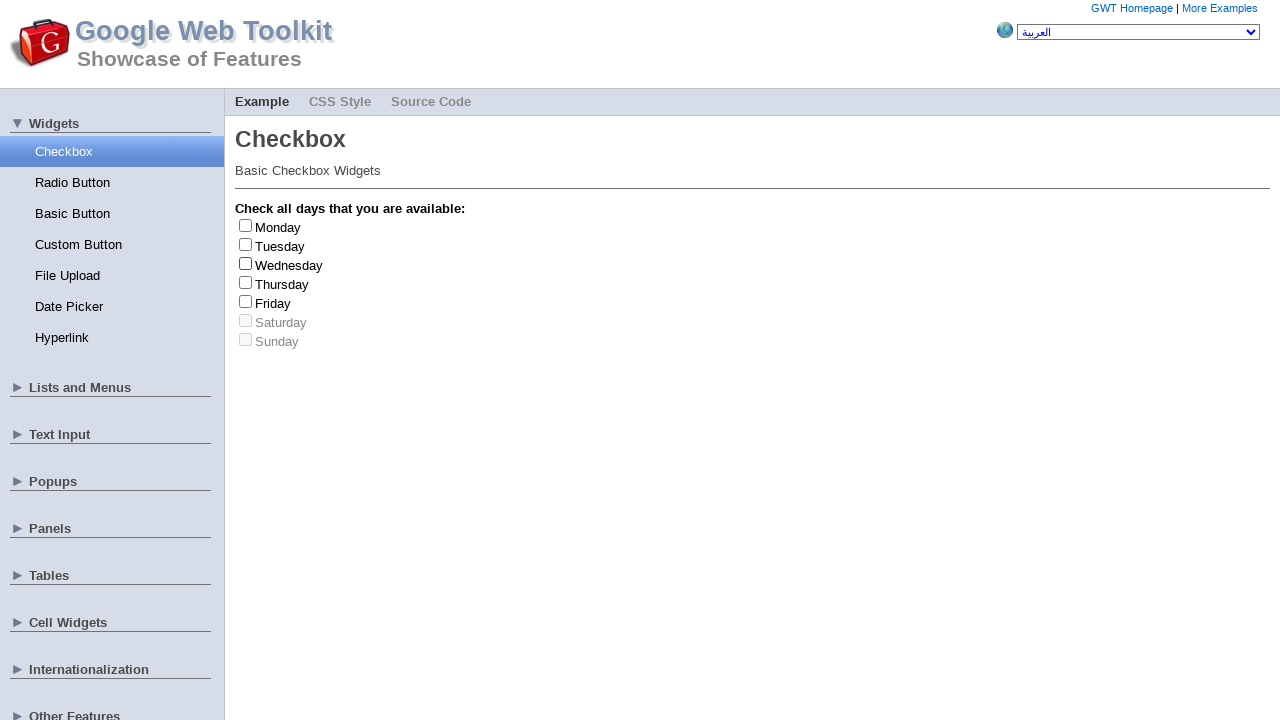

Selected random checkbox at index 1
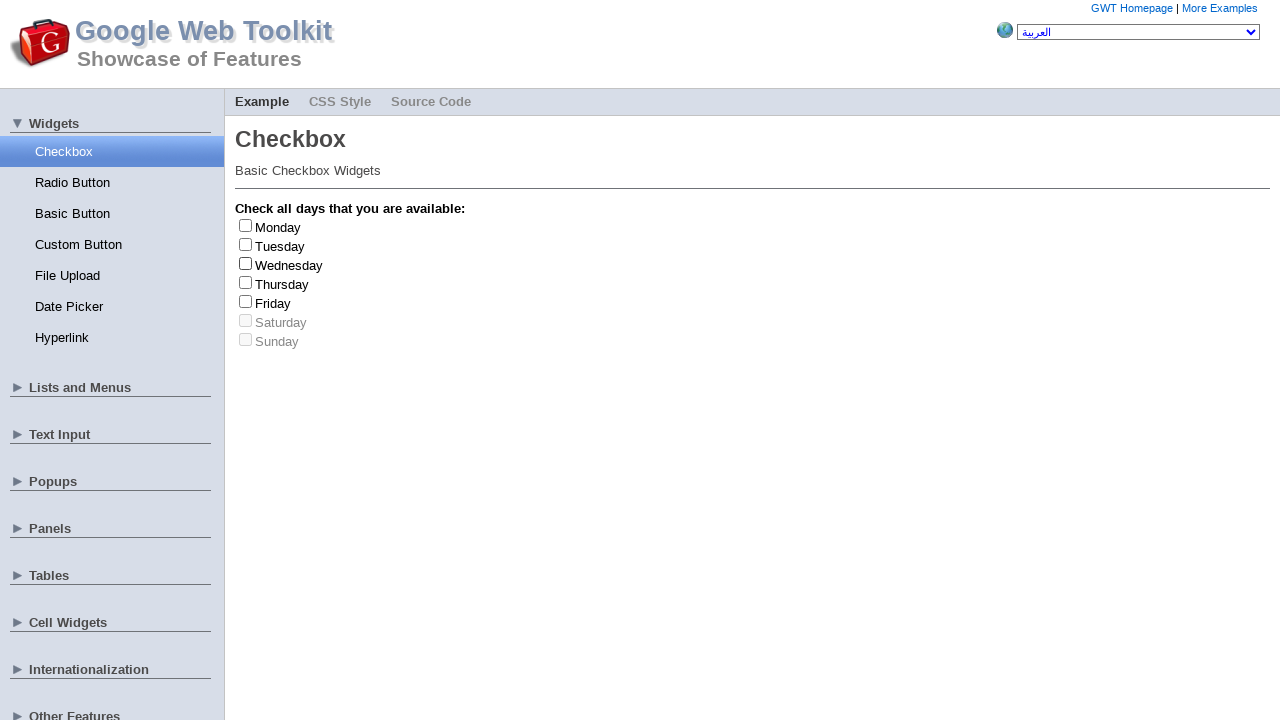

Clicked checkbox to check it at (280, 246) on .gwt-CheckBox>label >> nth=1
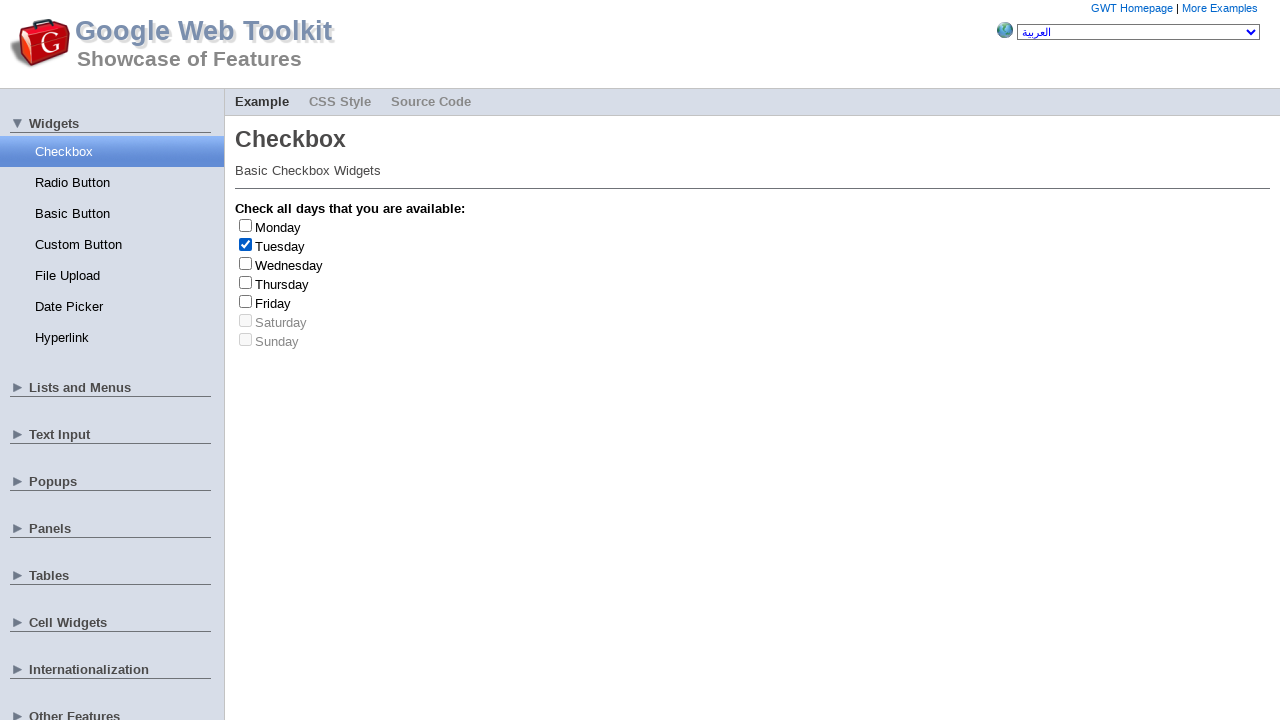

Retrieved checkbox text content: 'Tuesday'
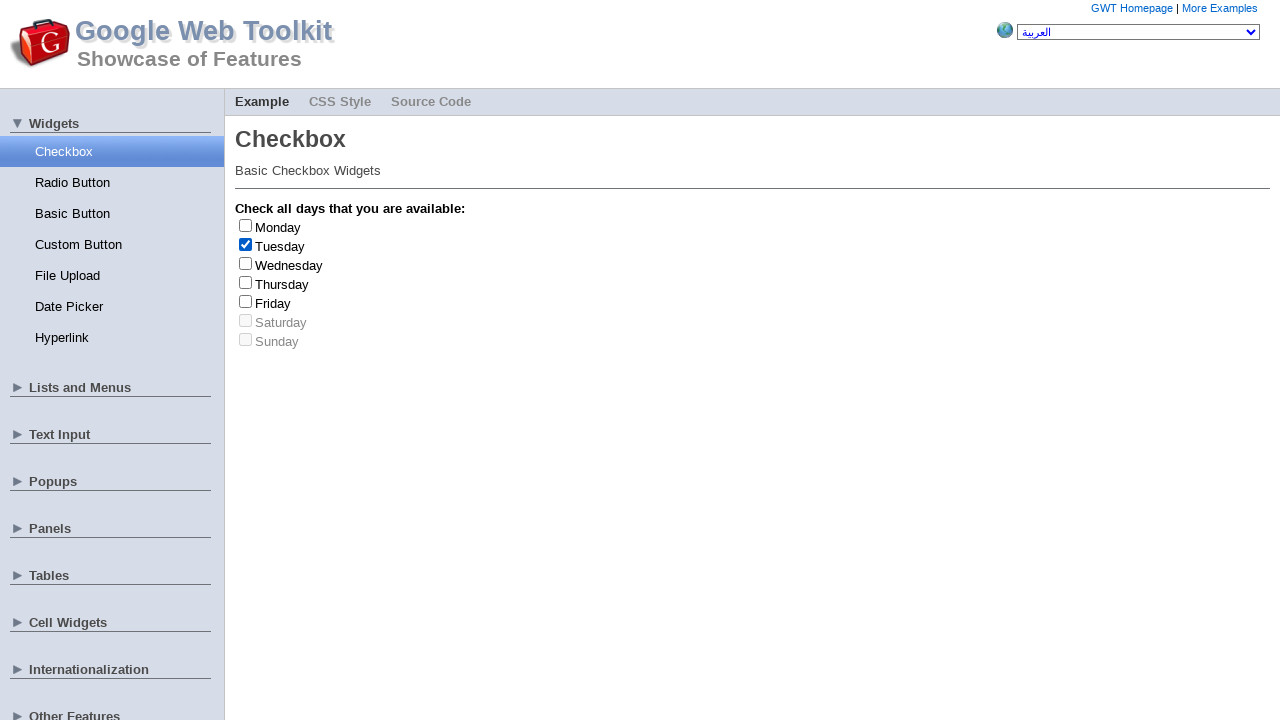

Clicked checkbox again to uncheck it at (280, 246) on .gwt-CheckBox>label >> nth=1
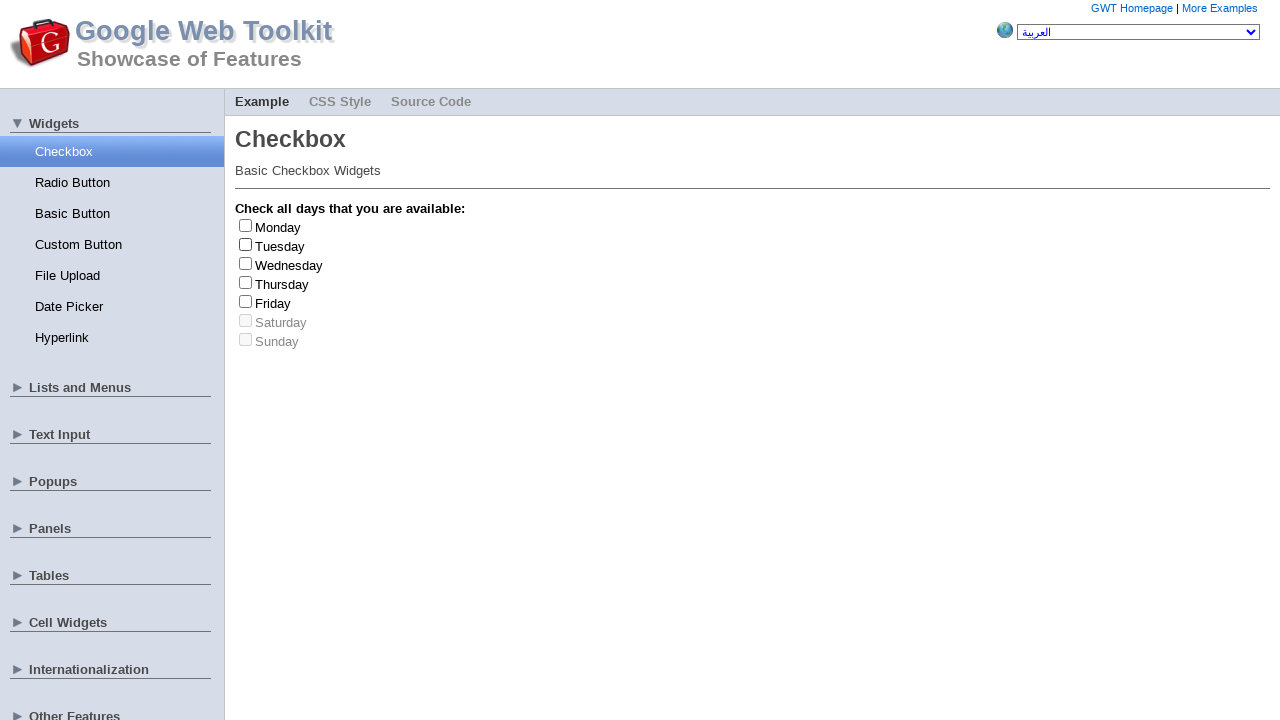

Waited 2 seconds for page stability
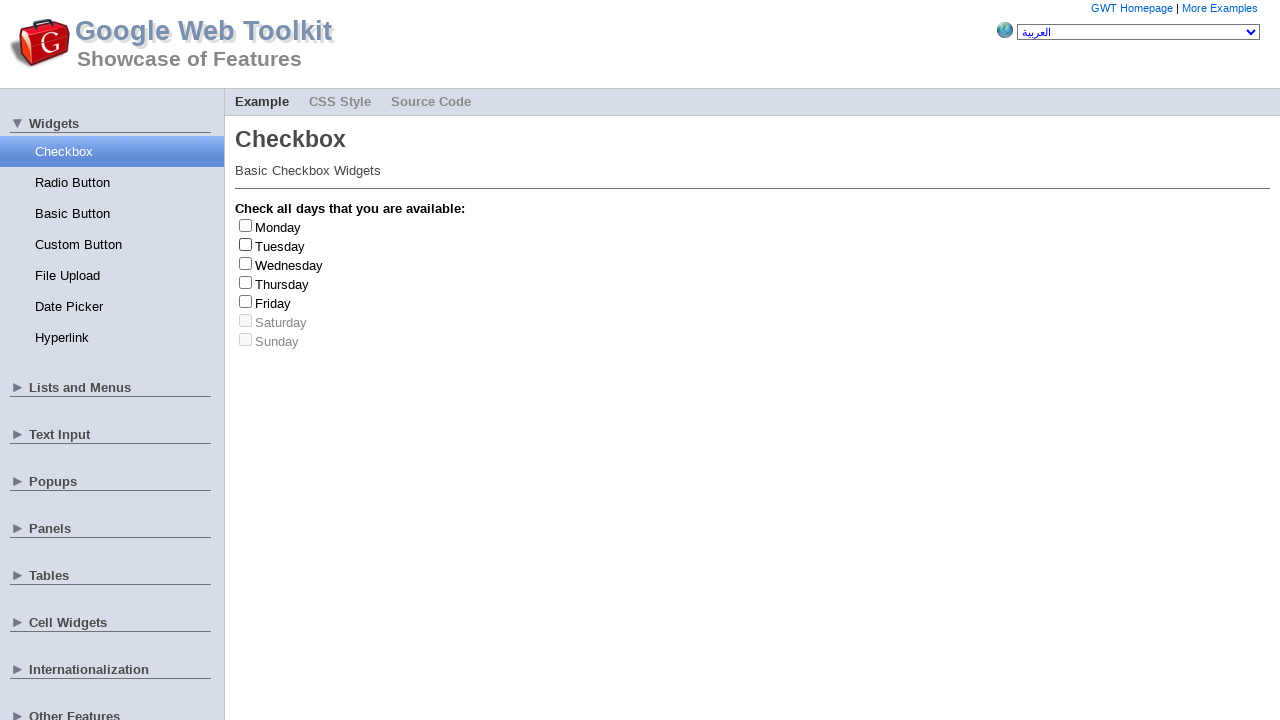

Located all checkbox labels on the page
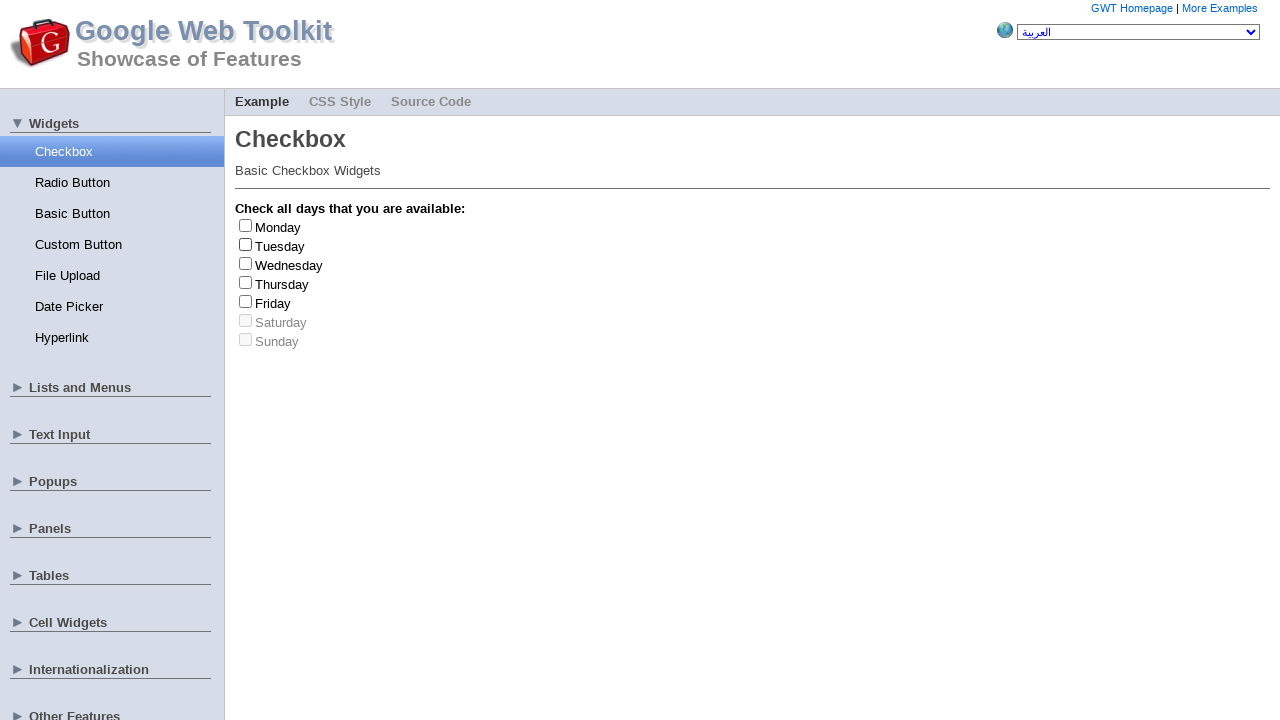

Selected random checkbox at index 4
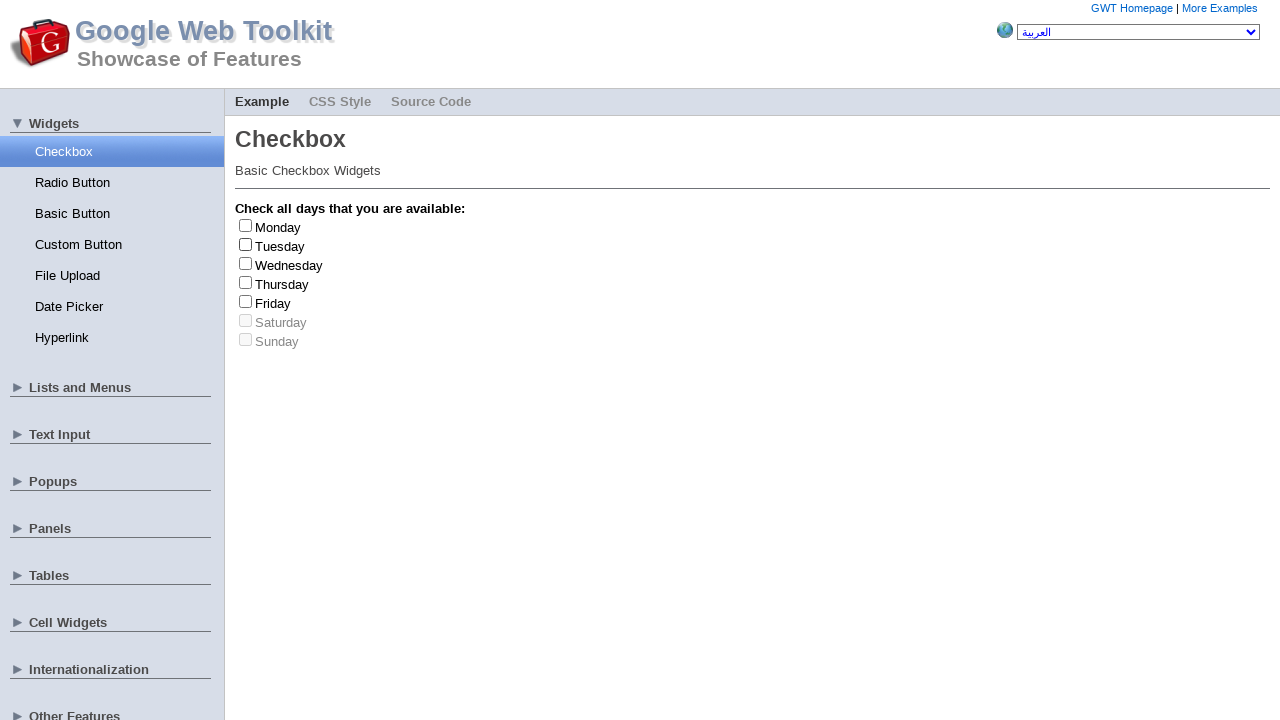

Clicked checkbox to check it at (273, 303) on .gwt-CheckBox>label >> nth=4
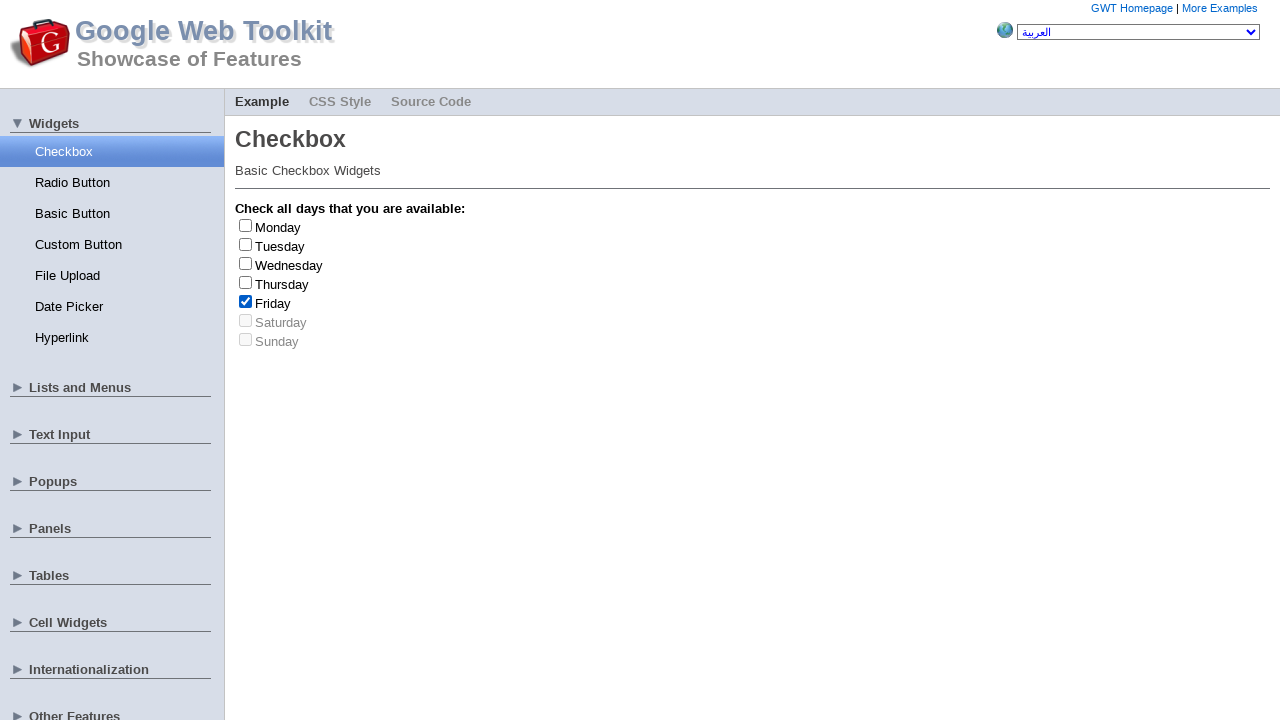

Retrieved checkbox text content: 'Friday'
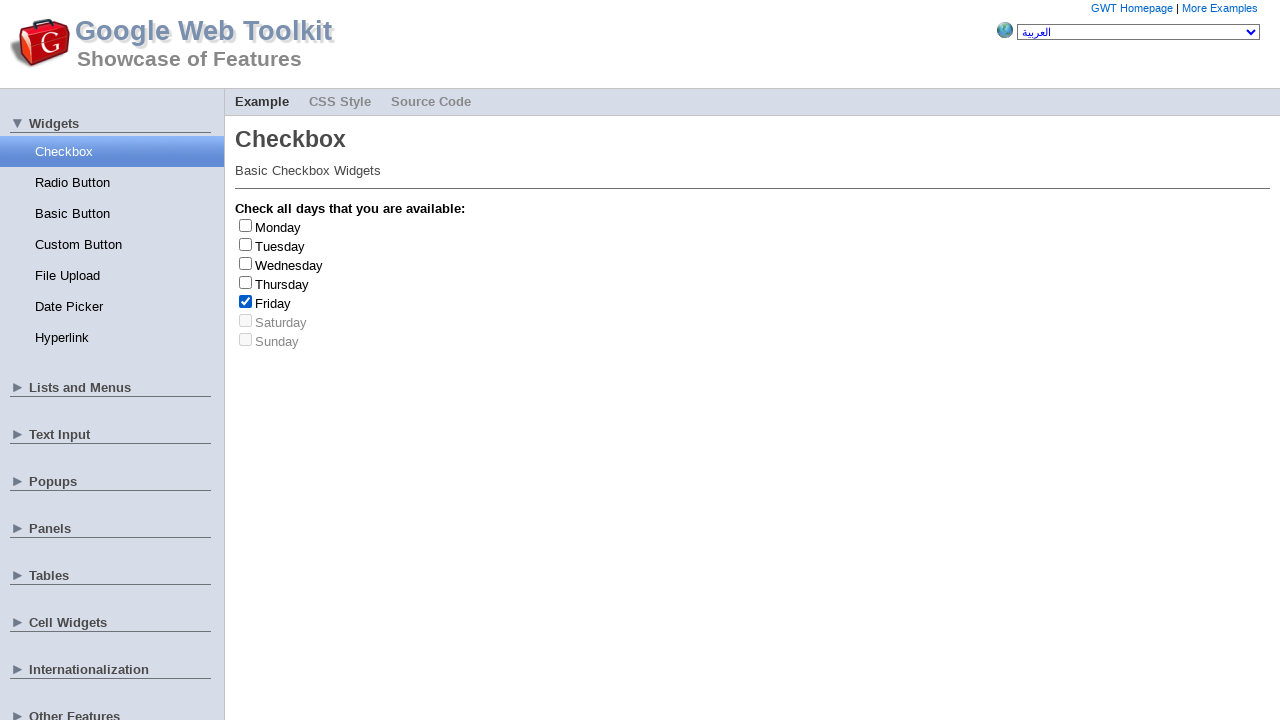

Friday was selected - count is now 1/3
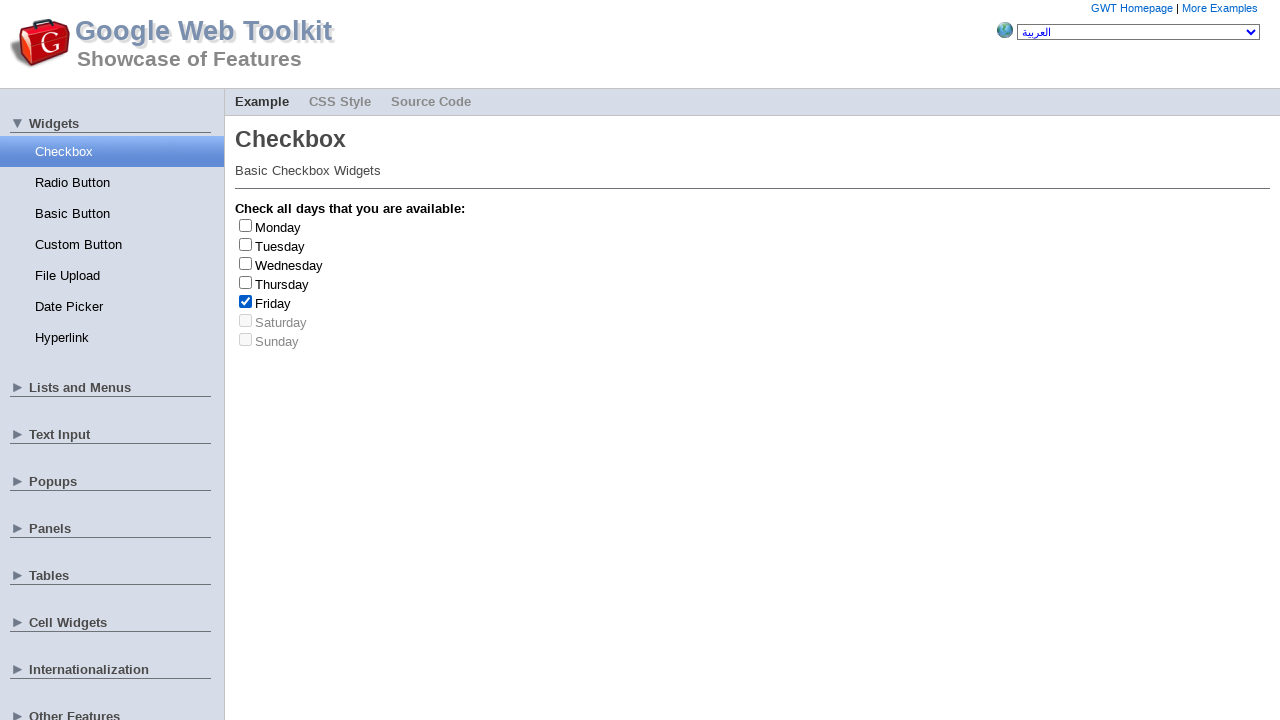

Clicked checkbox again to uncheck it at (273, 303) on .gwt-CheckBox>label >> nth=4
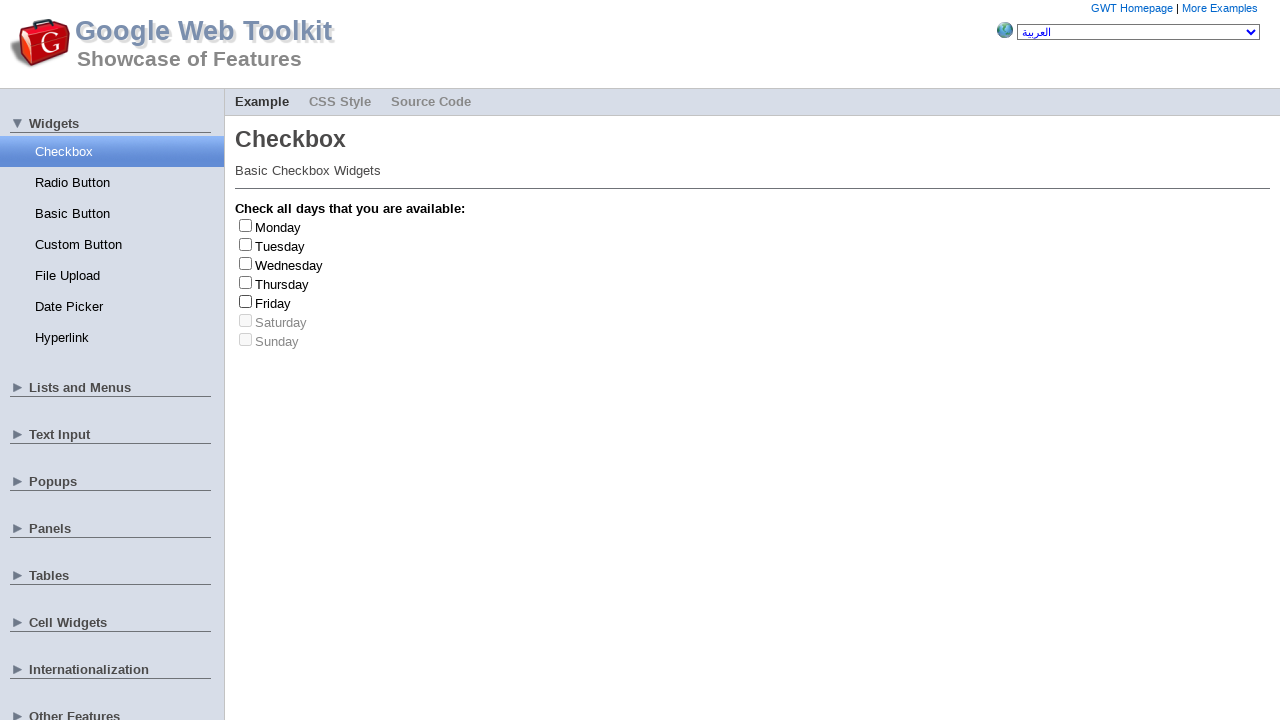

Waited 2 seconds for page stability
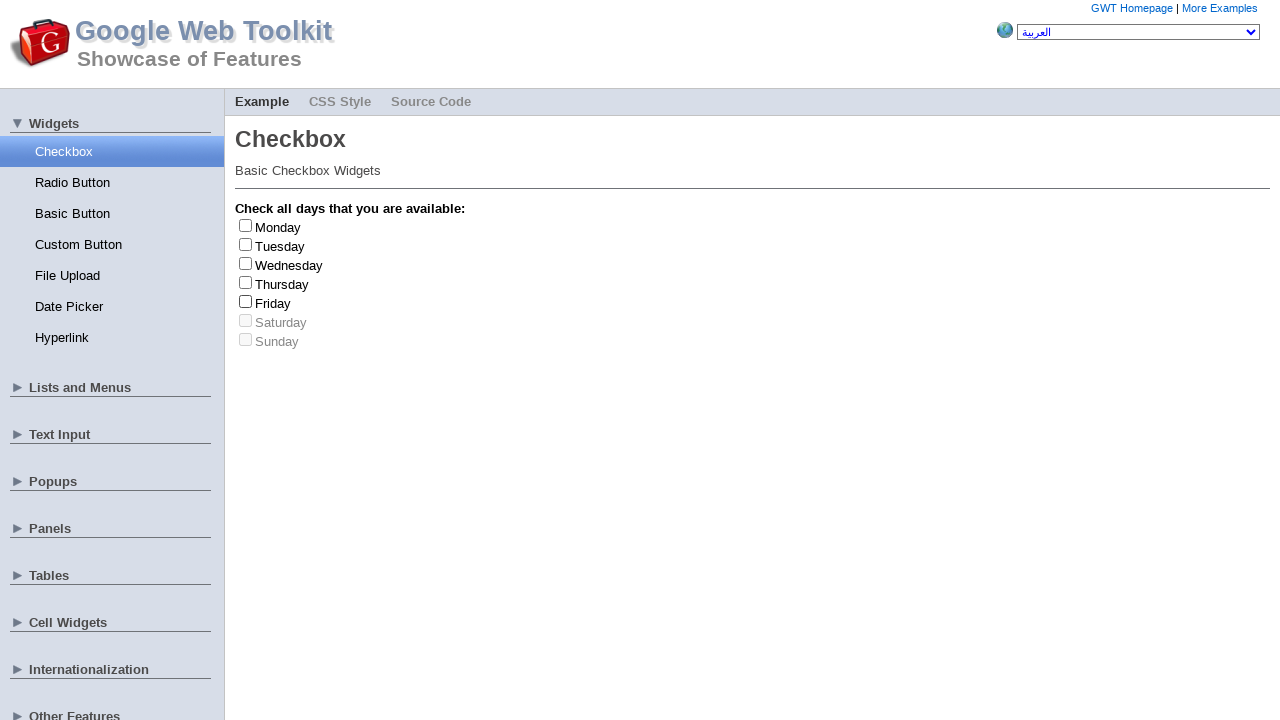

Located all checkbox labels on the page
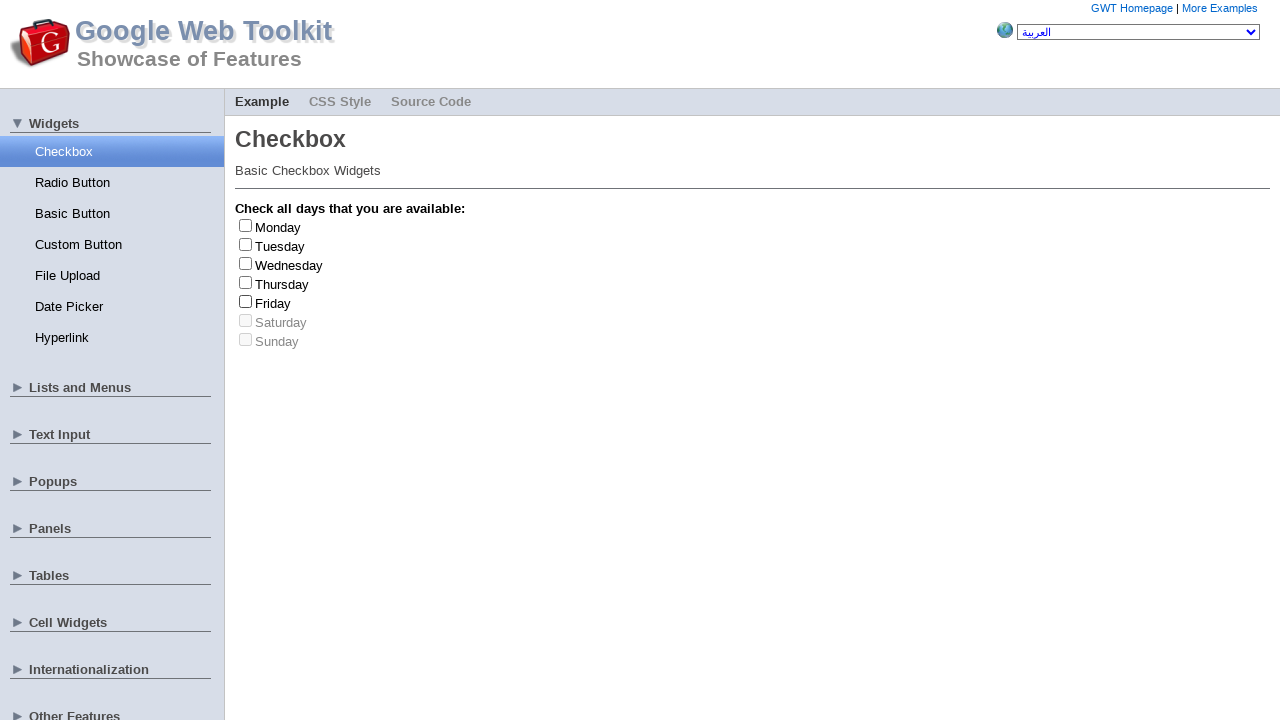

Selected random checkbox at index 0
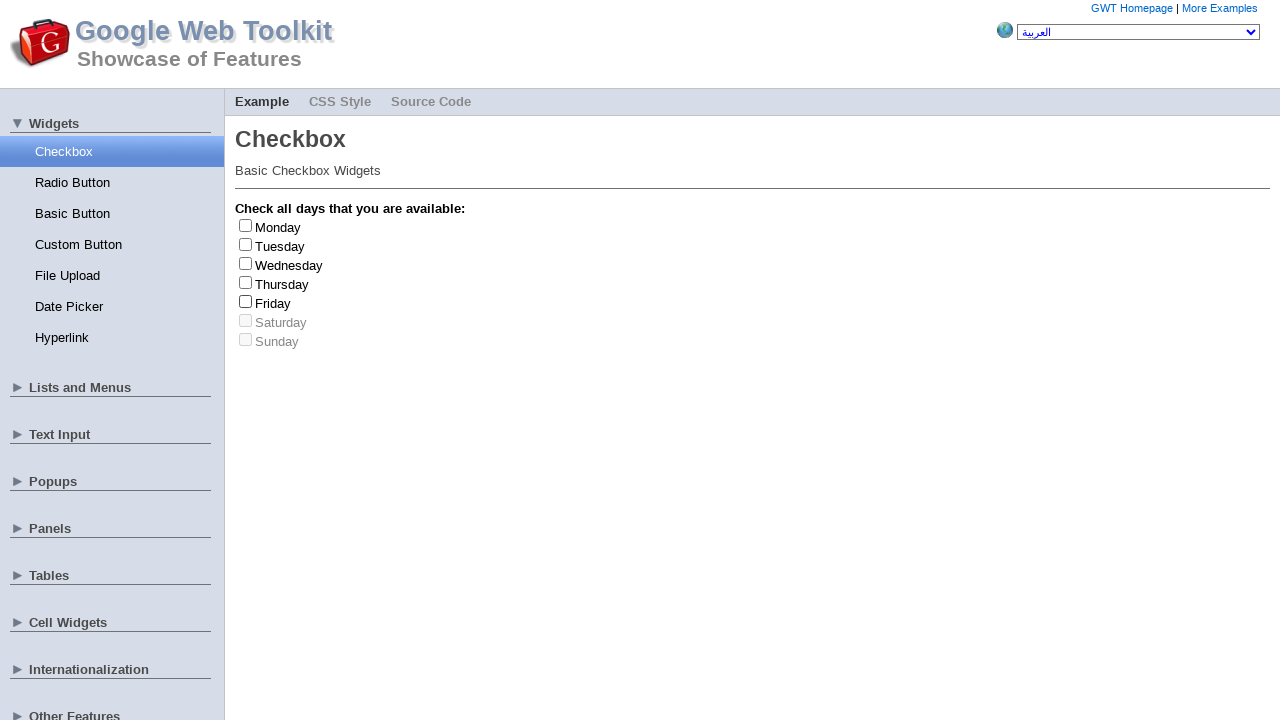

Clicked checkbox to check it at (278, 227) on .gwt-CheckBox>label >> nth=0
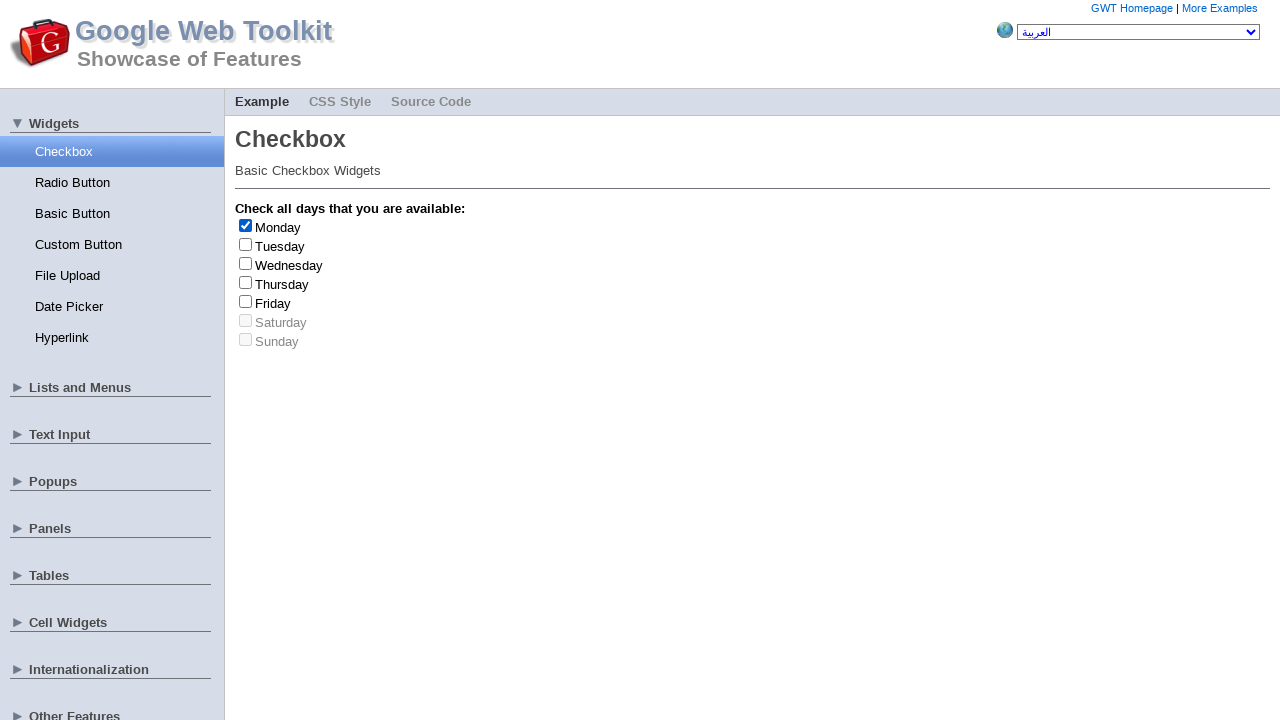

Retrieved checkbox text content: 'Monday'
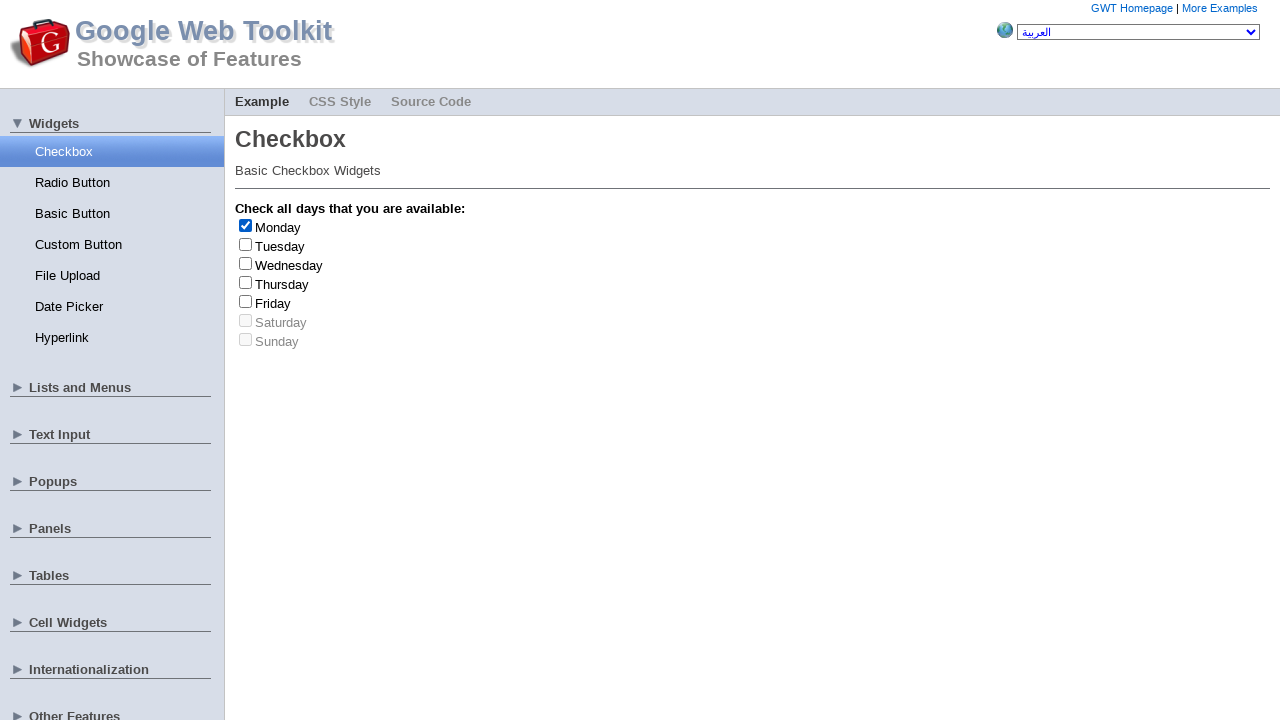

Clicked checkbox again to uncheck it at (278, 227) on .gwt-CheckBox>label >> nth=0
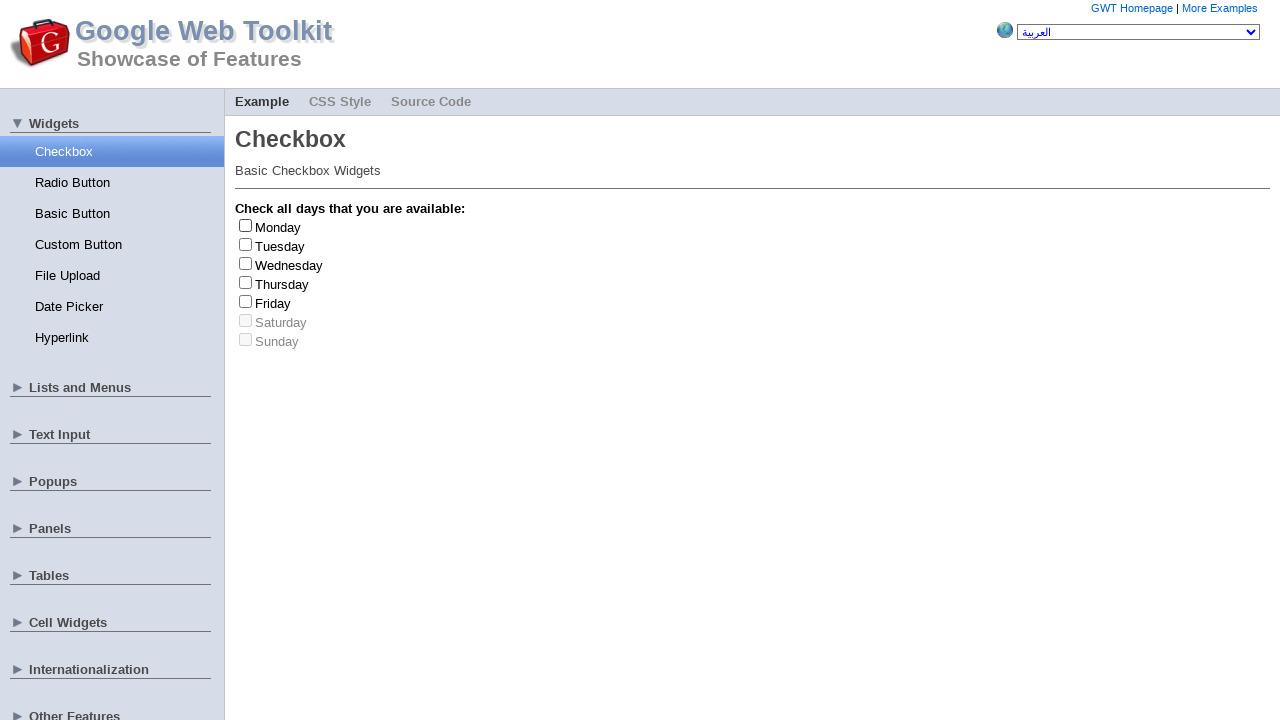

Waited 2 seconds for page stability
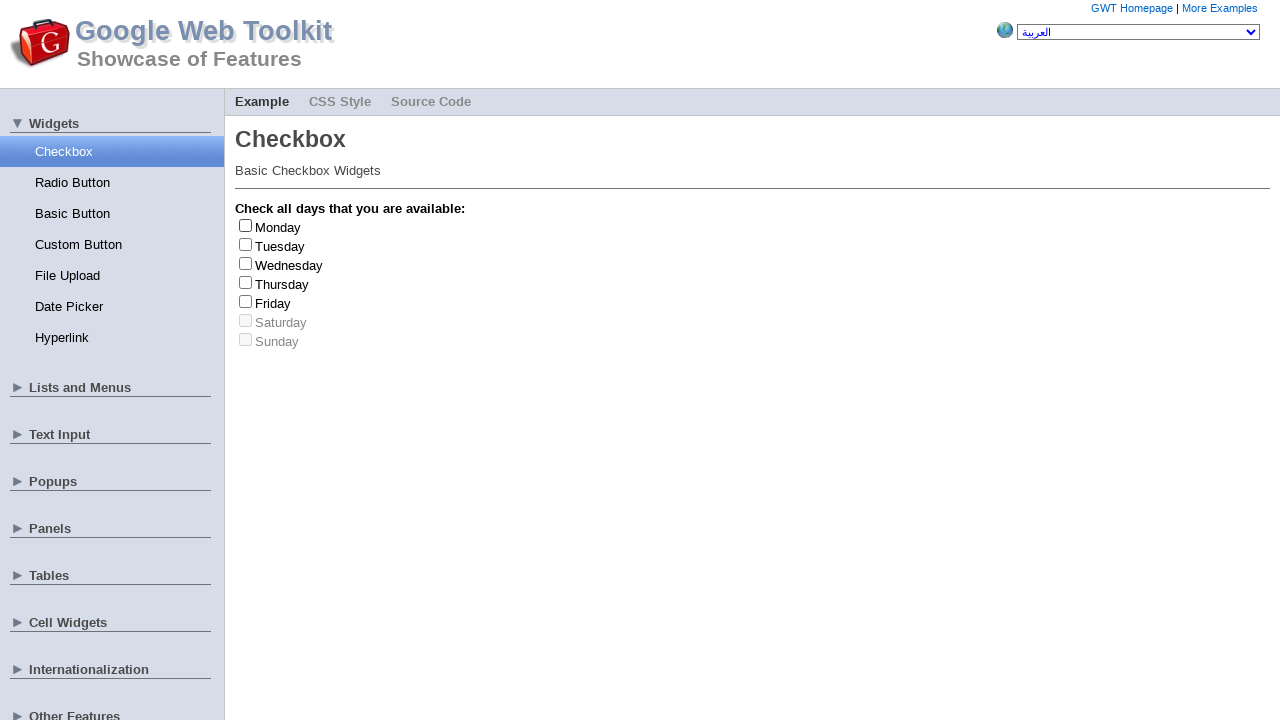

Located all checkbox labels on the page
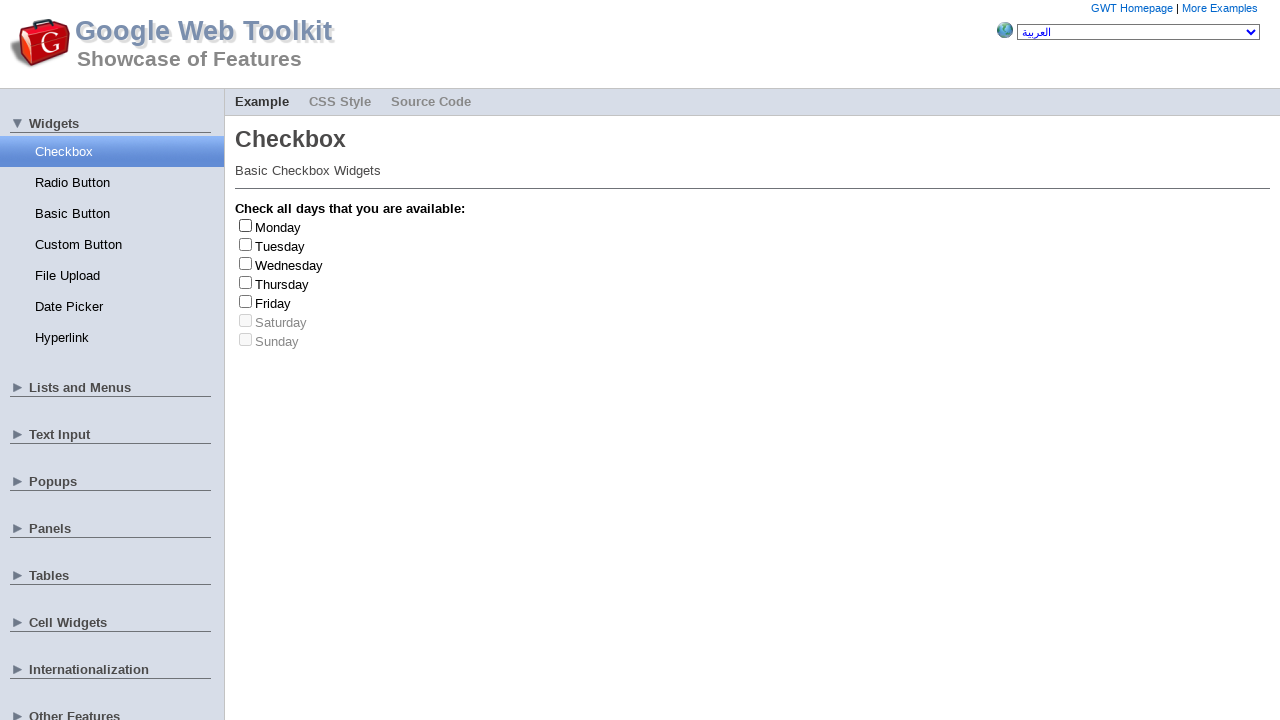

Selected random checkbox at index 1
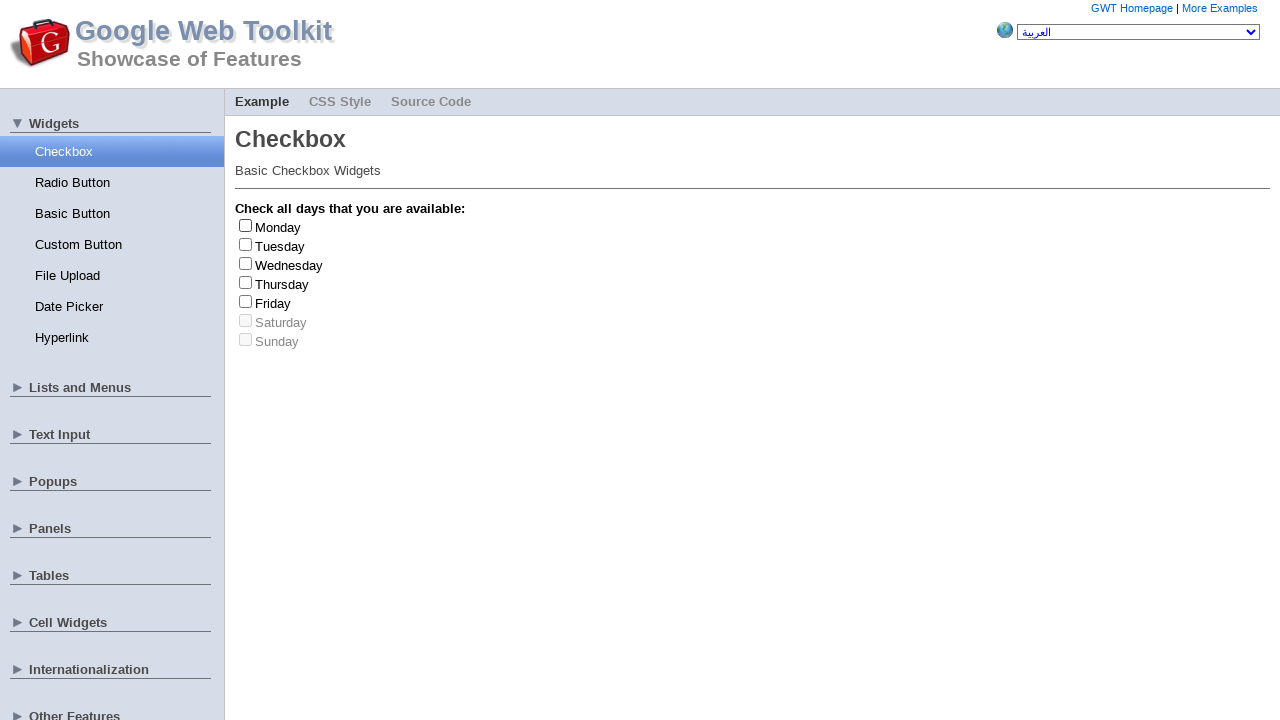

Clicked checkbox to check it at (280, 246) on .gwt-CheckBox>label >> nth=1
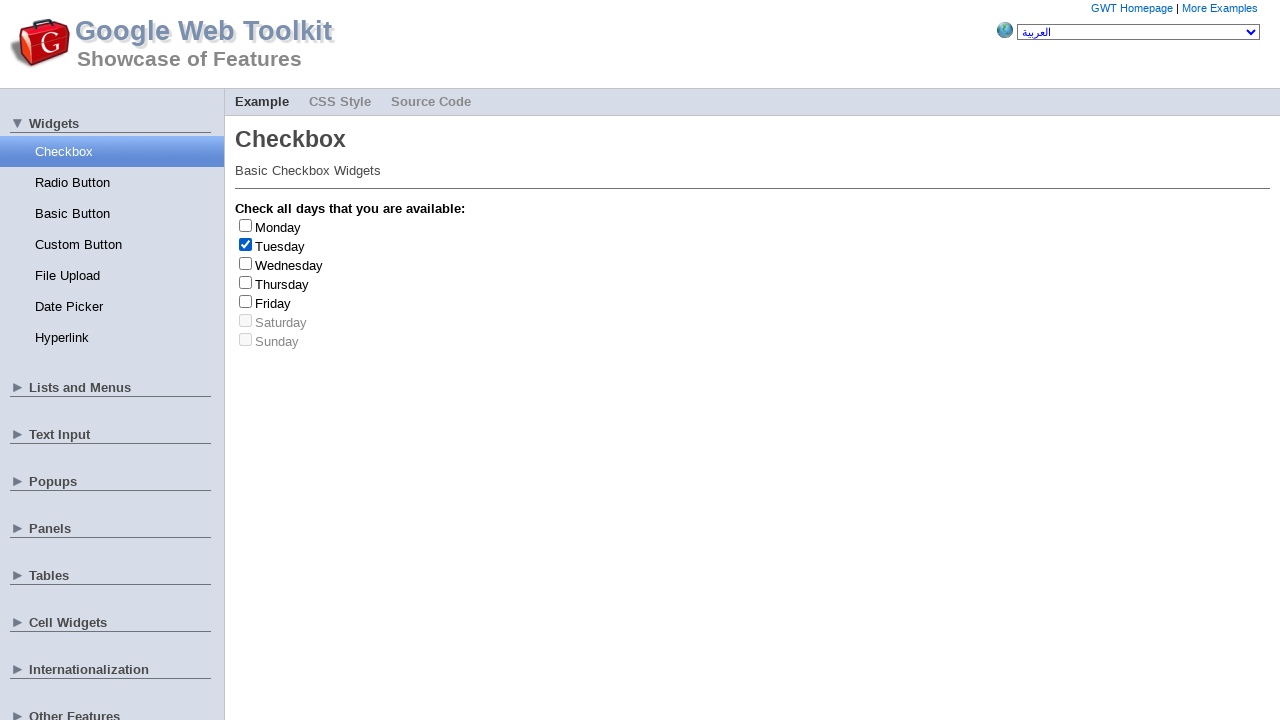

Retrieved checkbox text content: 'Tuesday'
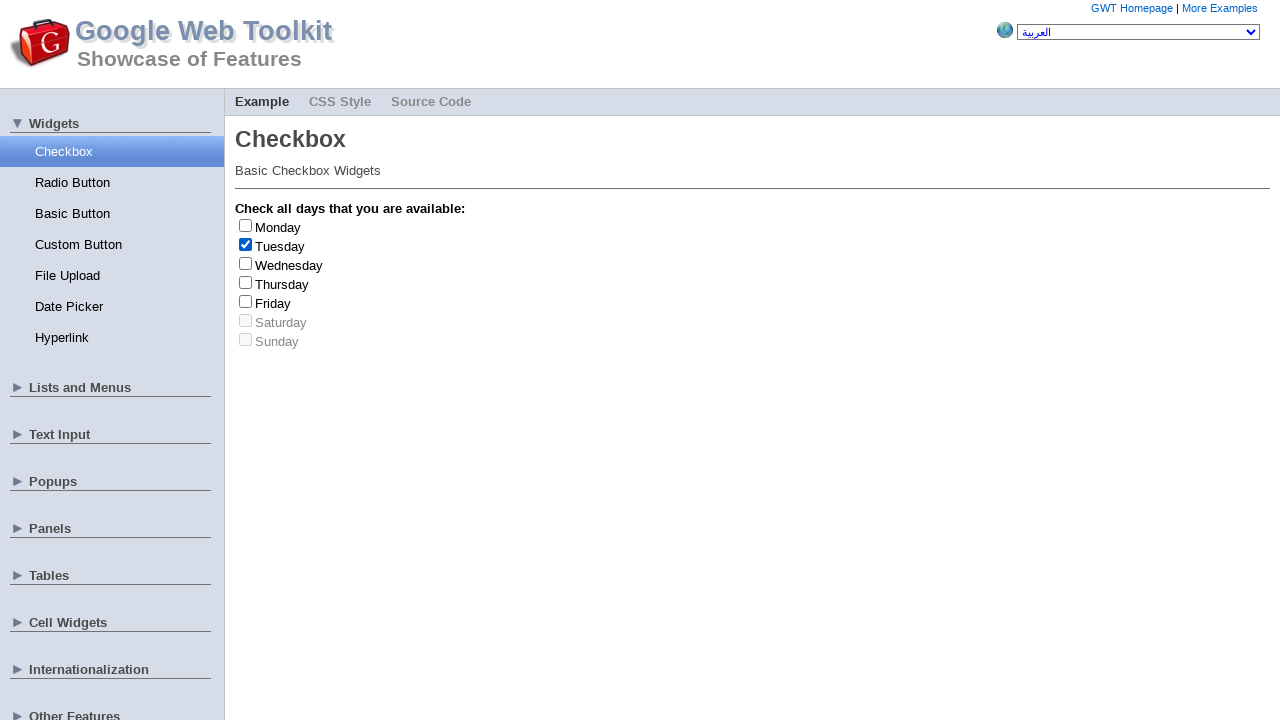

Clicked checkbox again to uncheck it at (280, 246) on .gwt-CheckBox>label >> nth=1
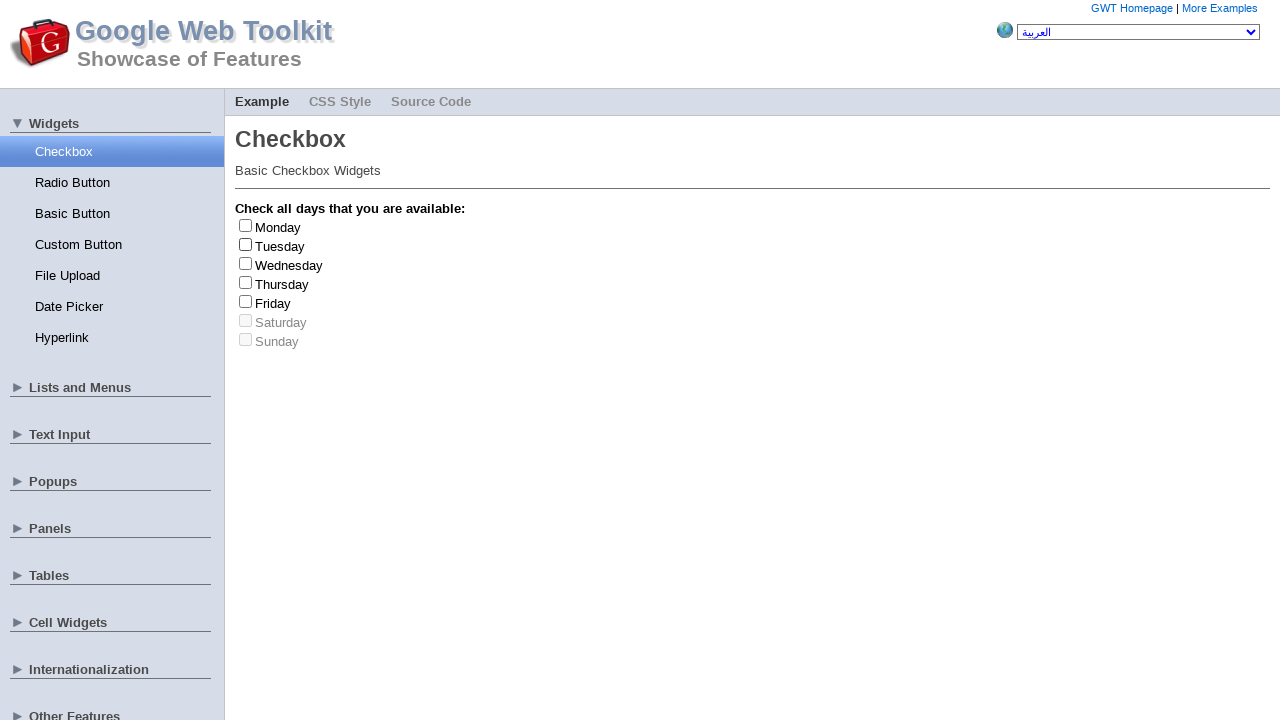

Waited 2 seconds for page stability
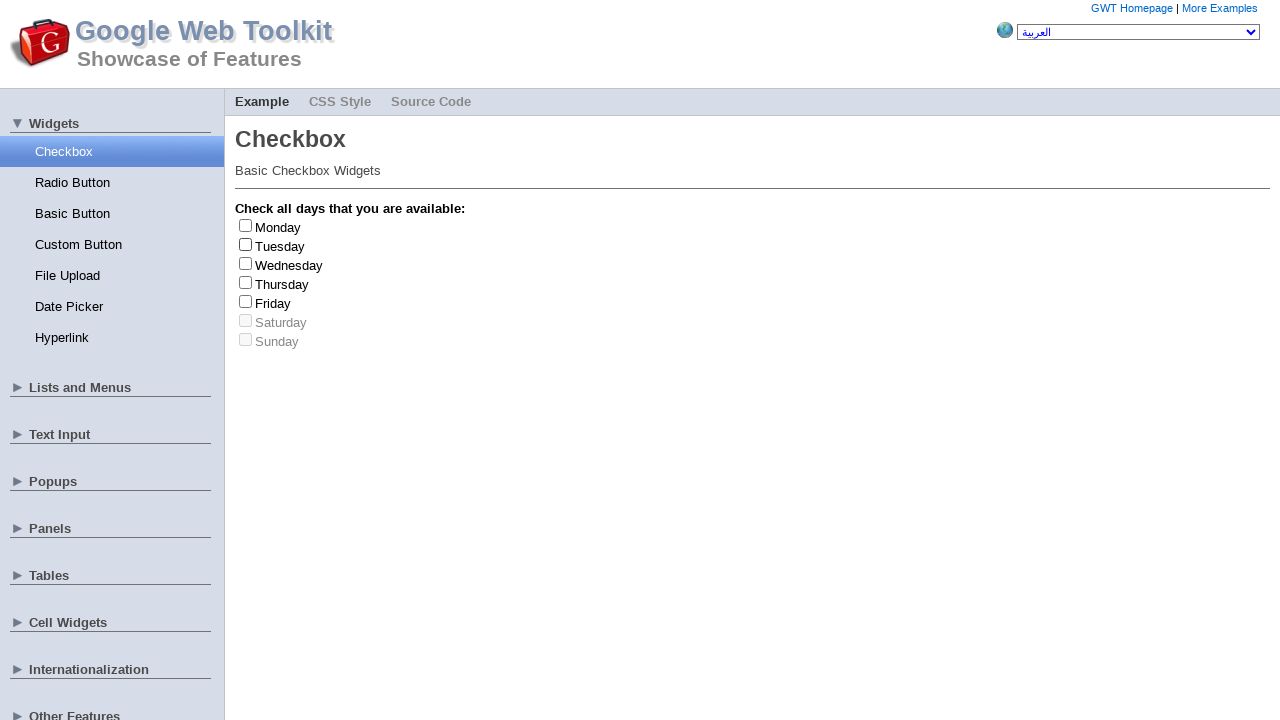

Located all checkbox labels on the page
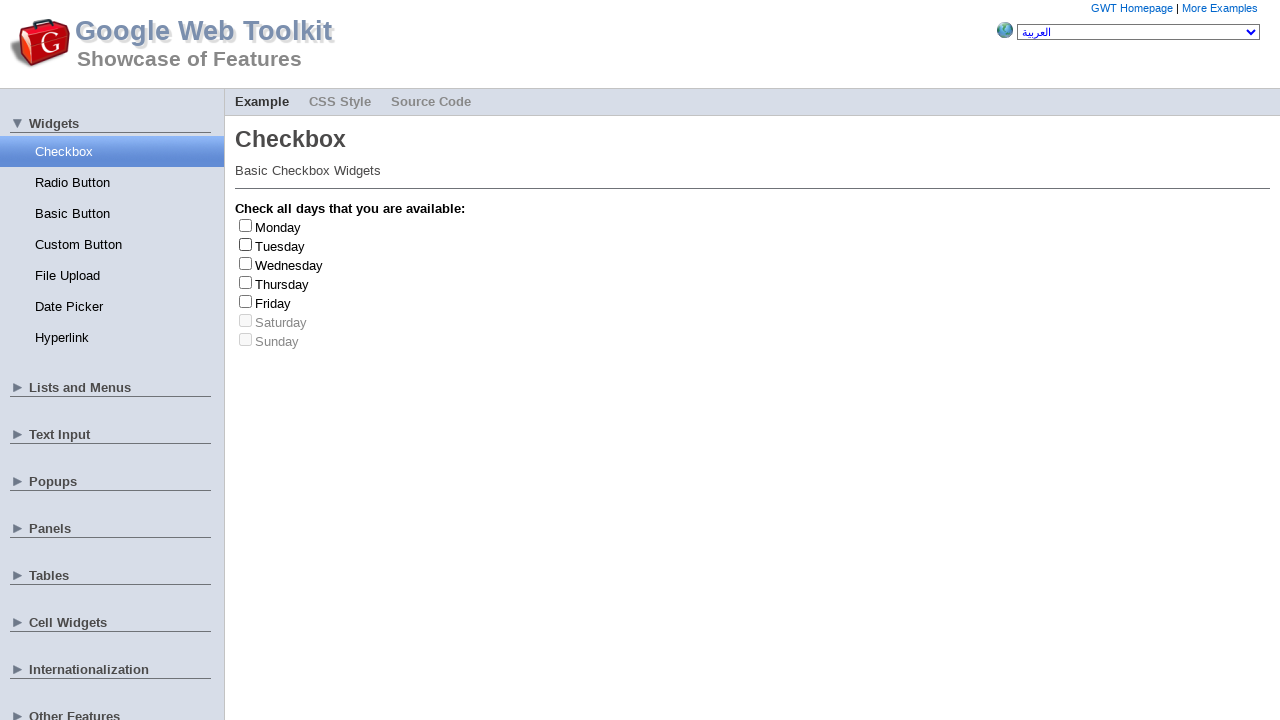

Selected random checkbox at index 4
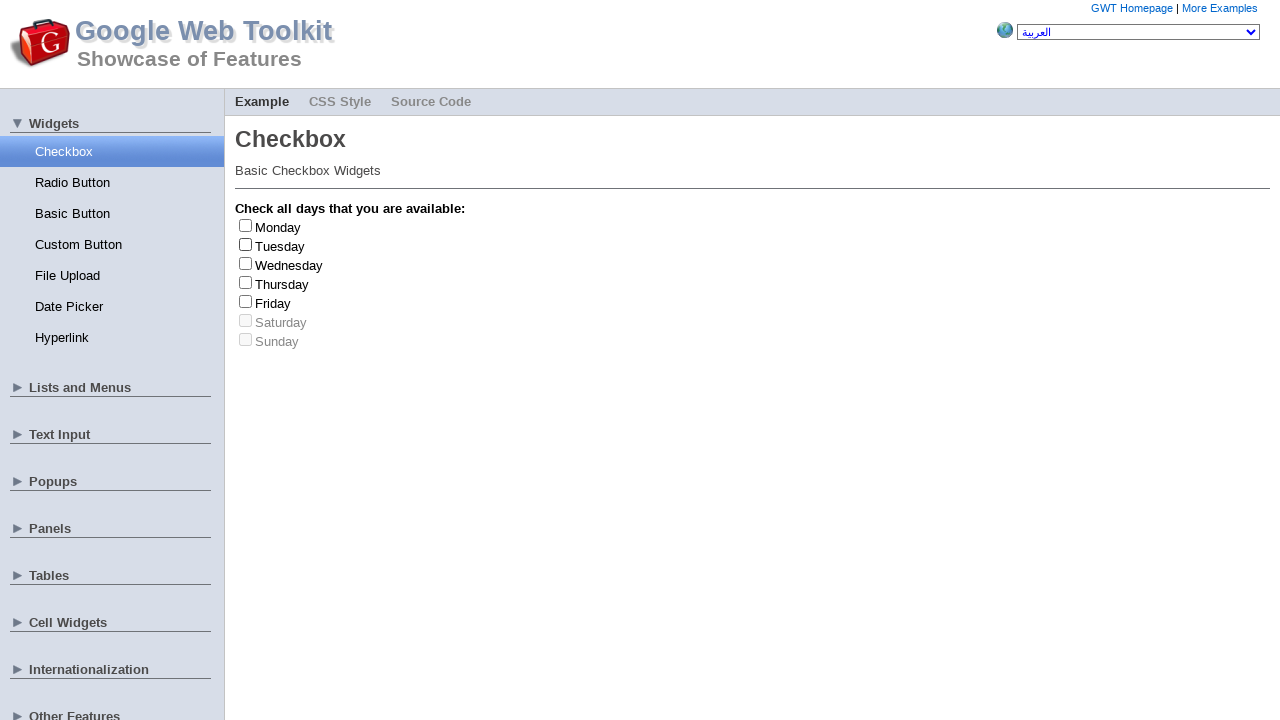

Clicked checkbox to check it at (273, 303) on .gwt-CheckBox>label >> nth=4
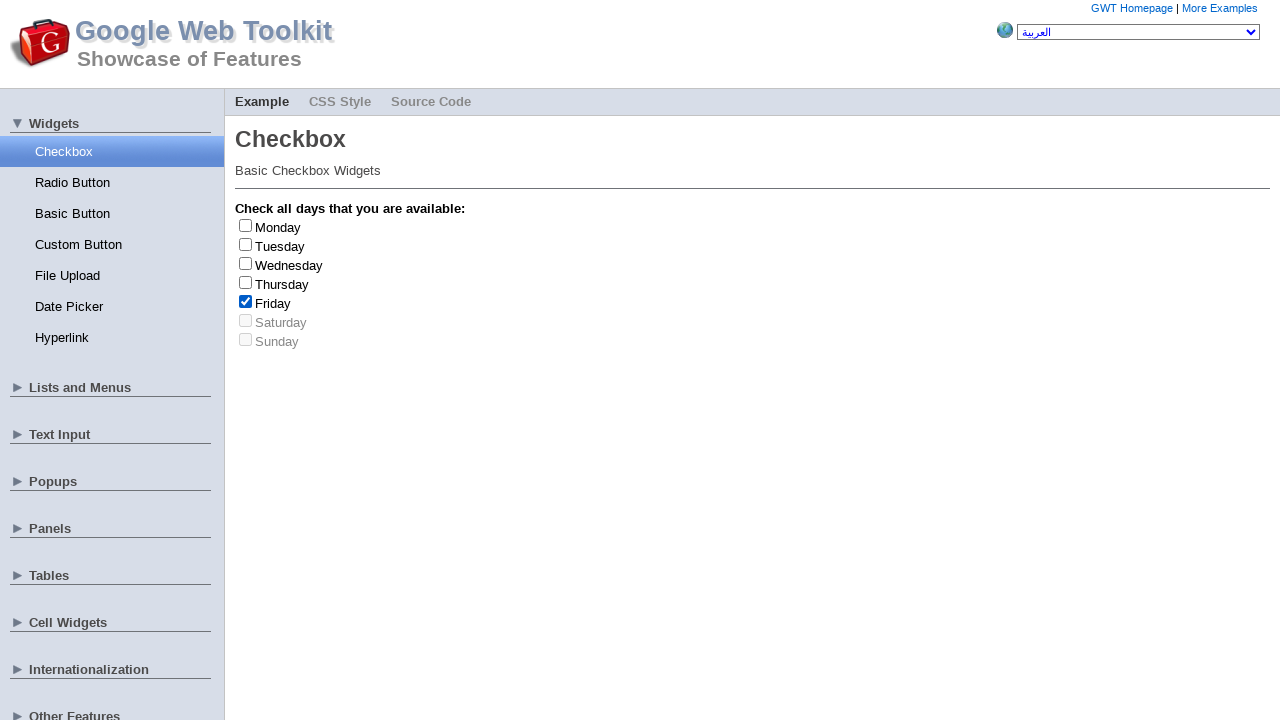

Retrieved checkbox text content: 'Friday'
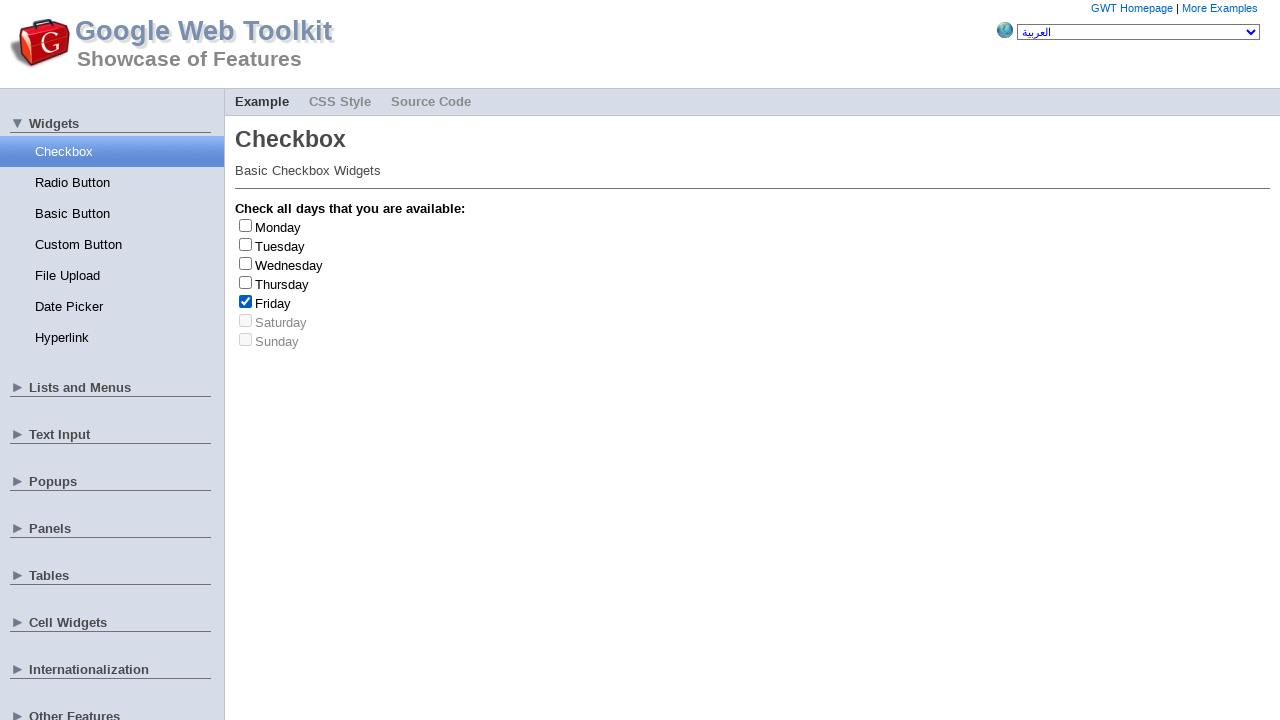

Friday was selected - count is now 2/3
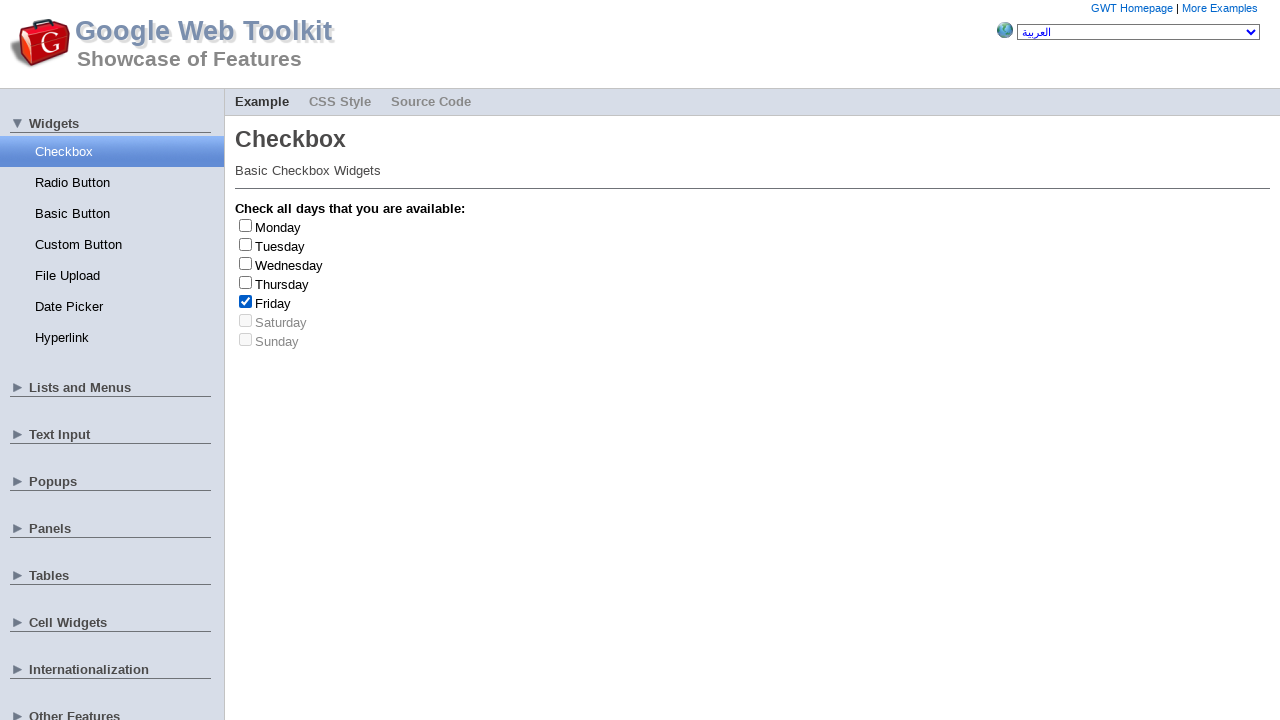

Clicked checkbox again to uncheck it at (273, 303) on .gwt-CheckBox>label >> nth=4
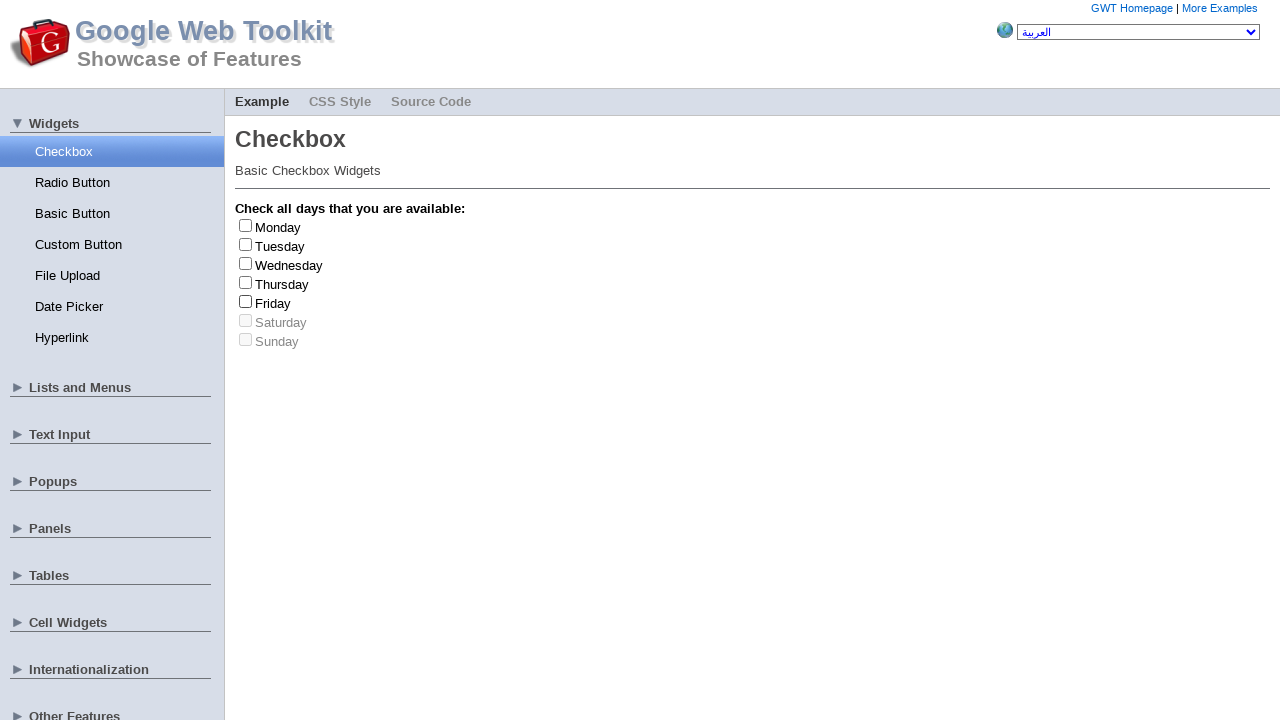

Waited 2 seconds for page stability
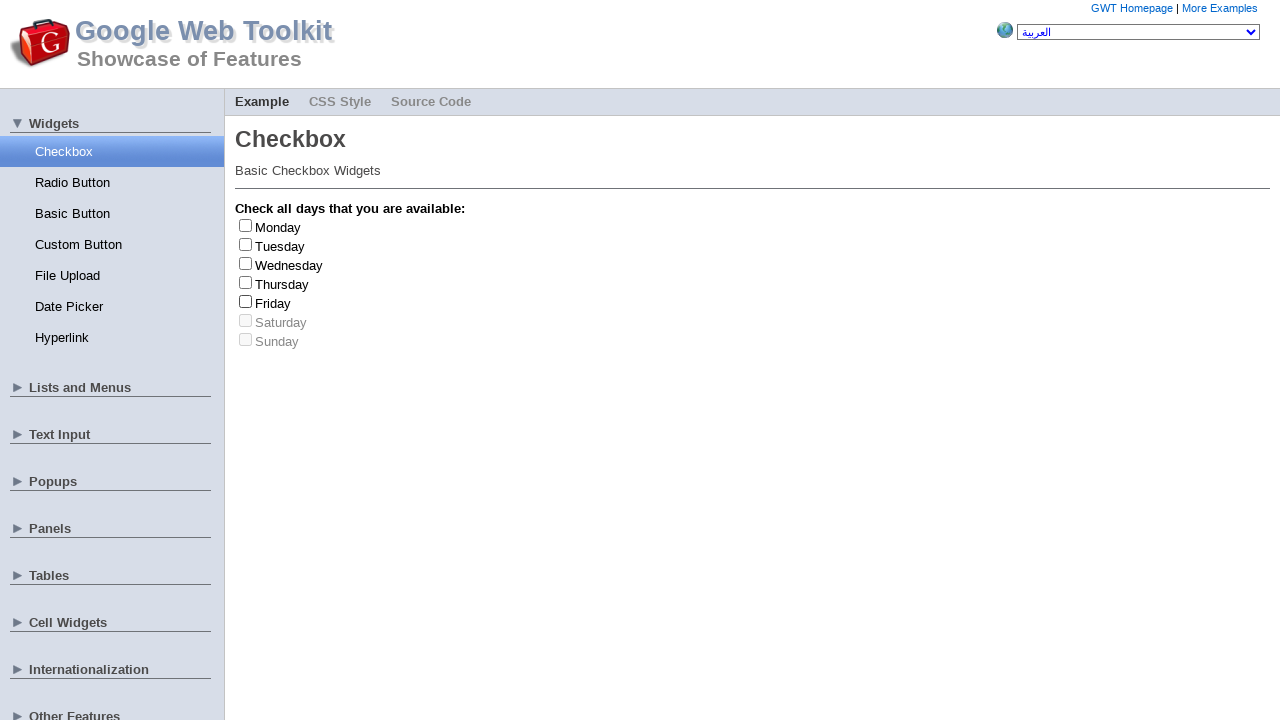

Located all checkbox labels on the page
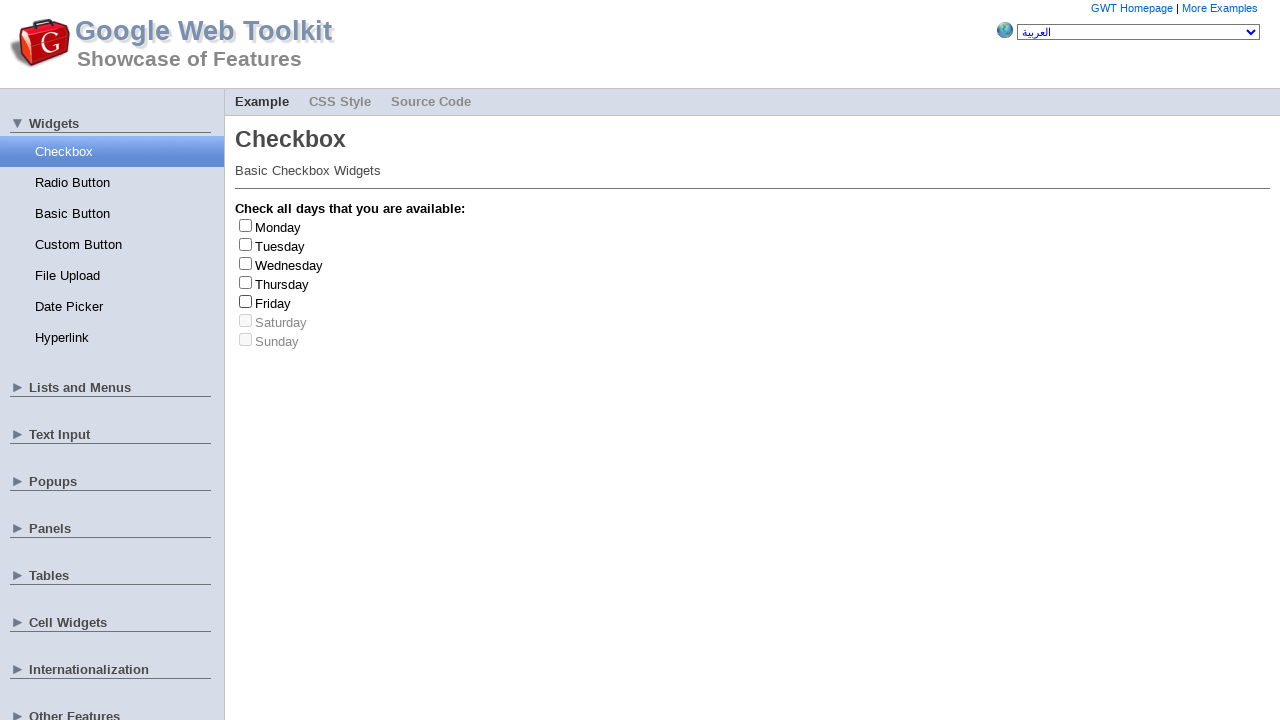

Selected random checkbox at index 3
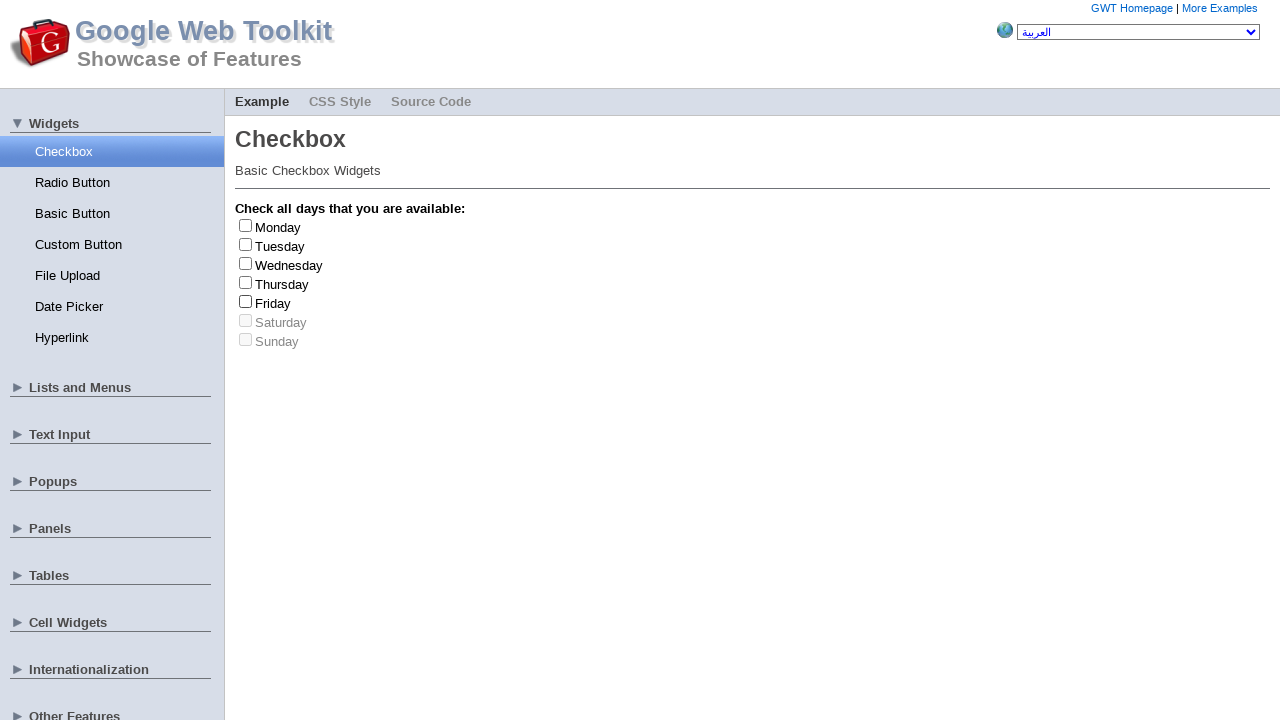

Clicked checkbox to check it at (282, 284) on .gwt-CheckBox>label >> nth=3
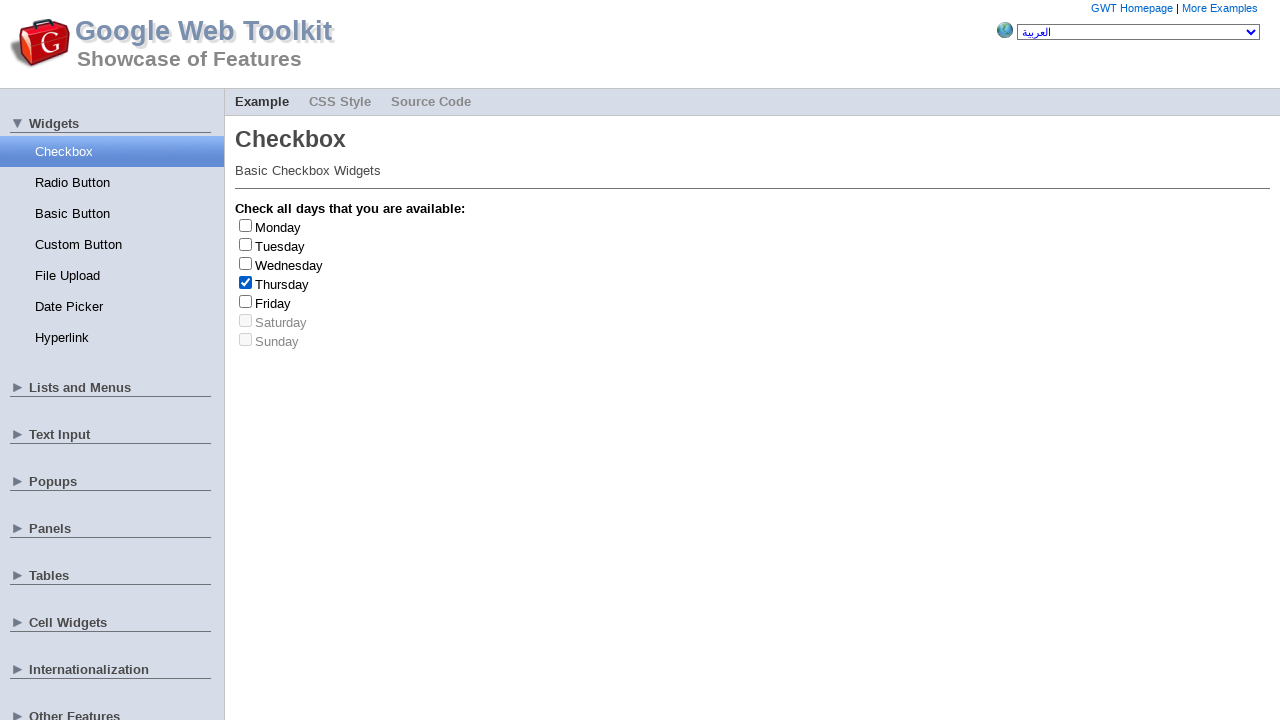

Retrieved checkbox text content: 'Thursday'
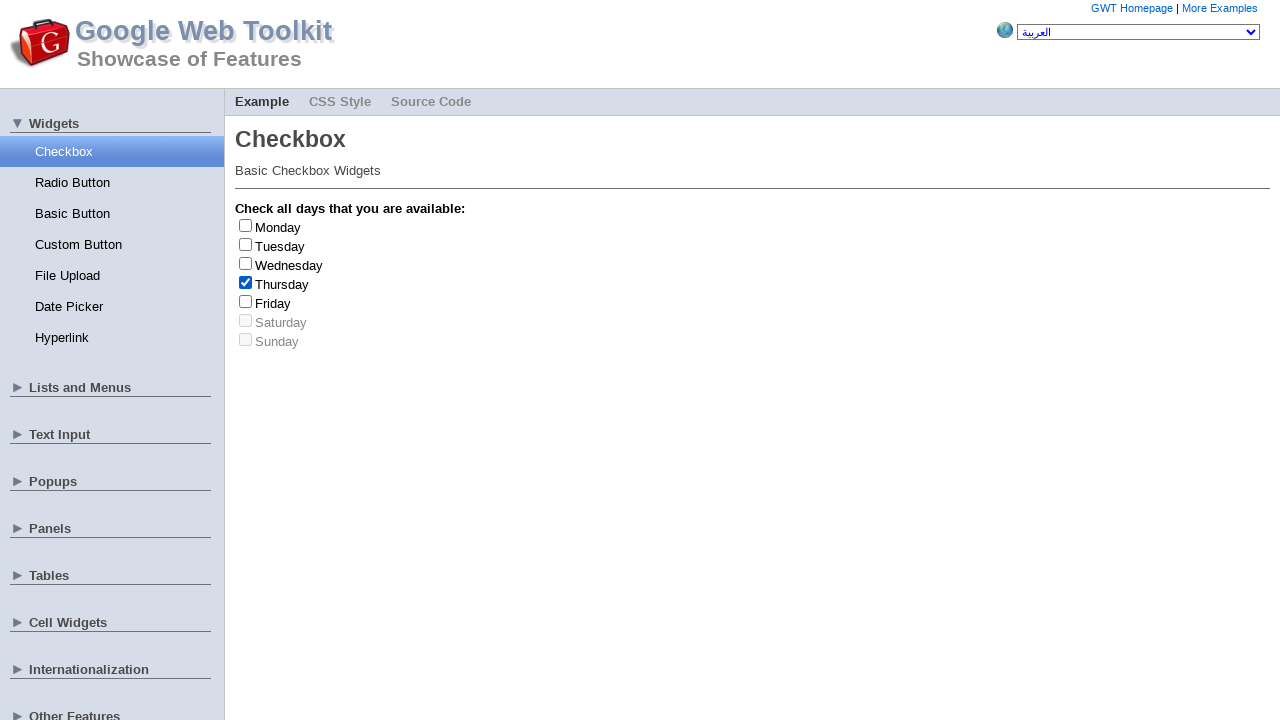

Clicked checkbox again to uncheck it at (282, 284) on .gwt-CheckBox>label >> nth=3
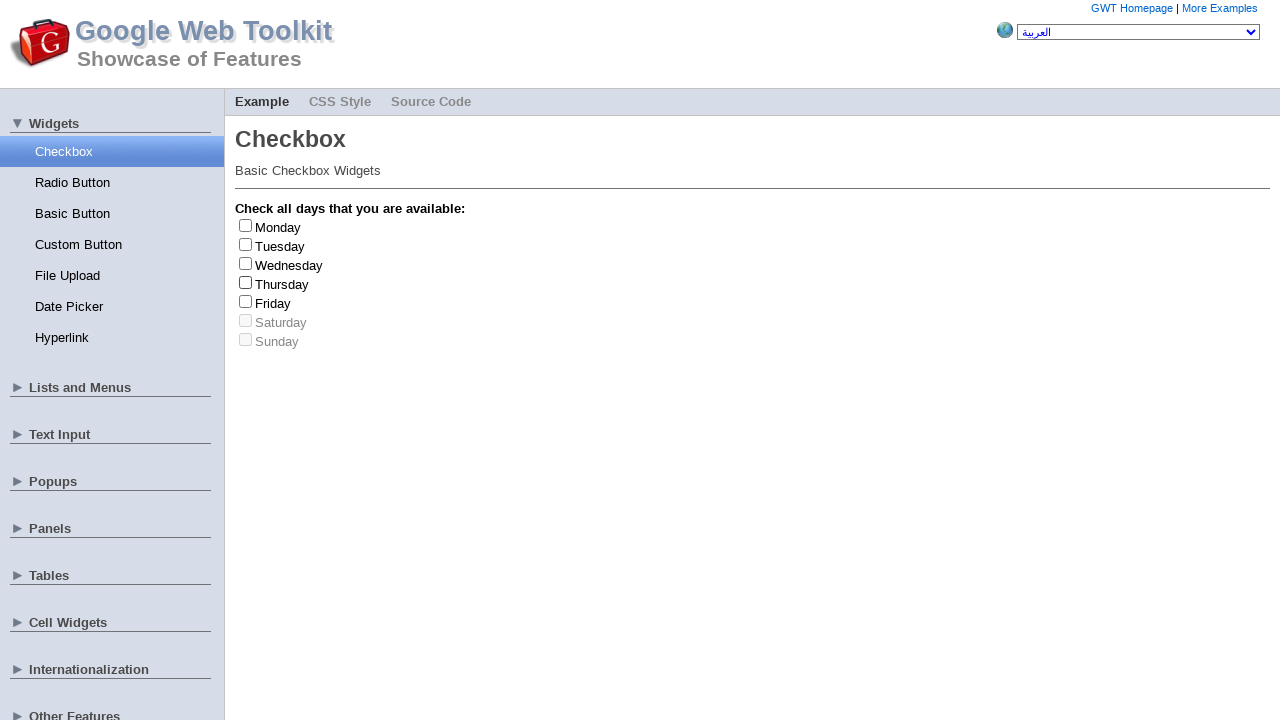

Waited 2 seconds for page stability
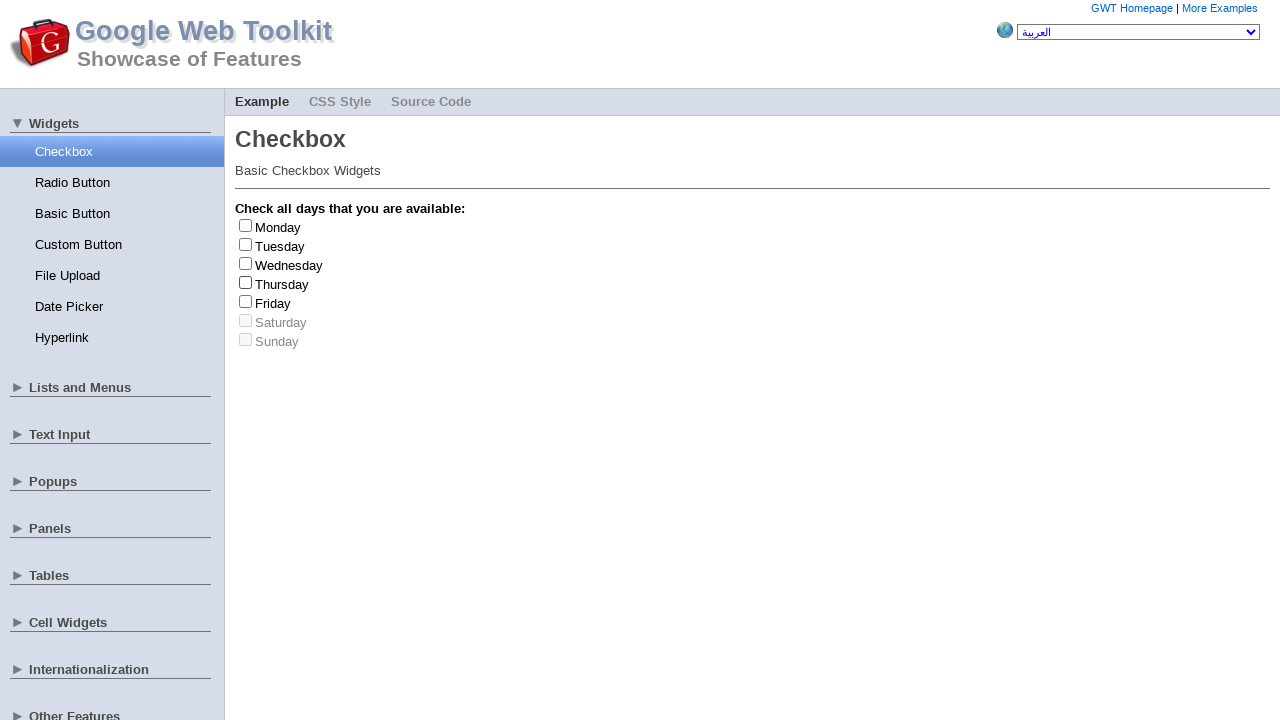

Located all checkbox labels on the page
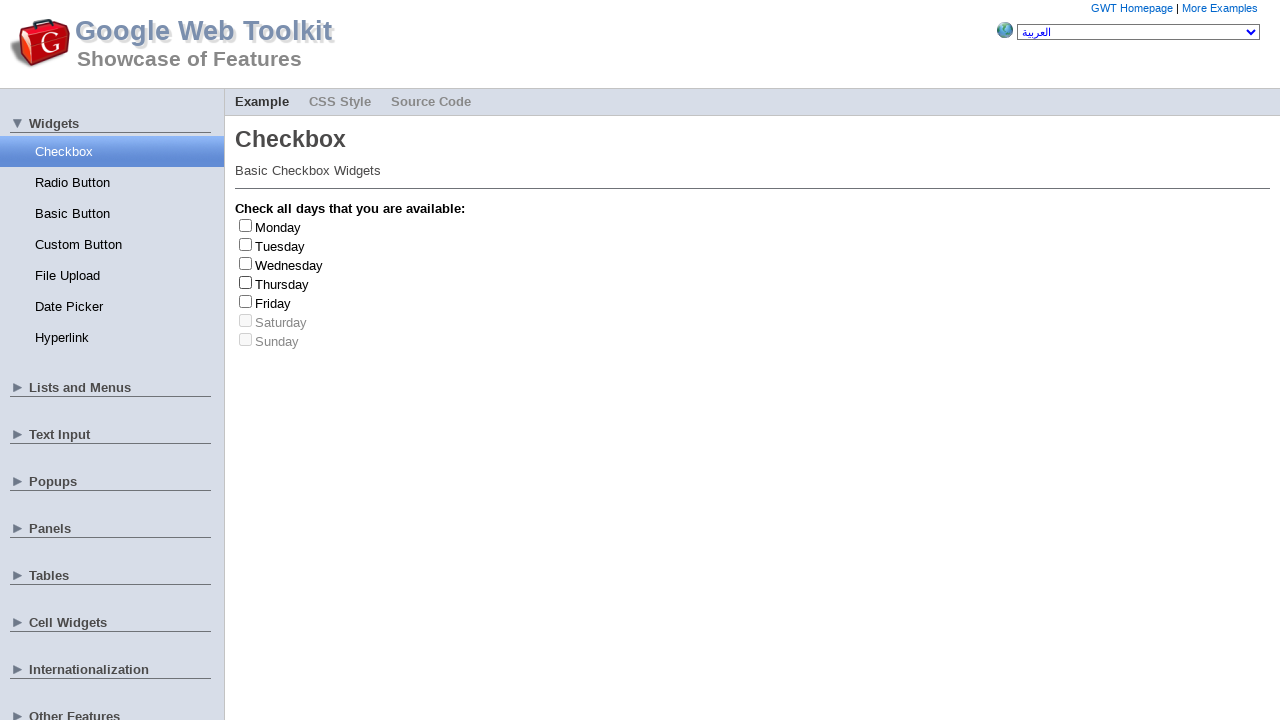

Selected random checkbox at index 6
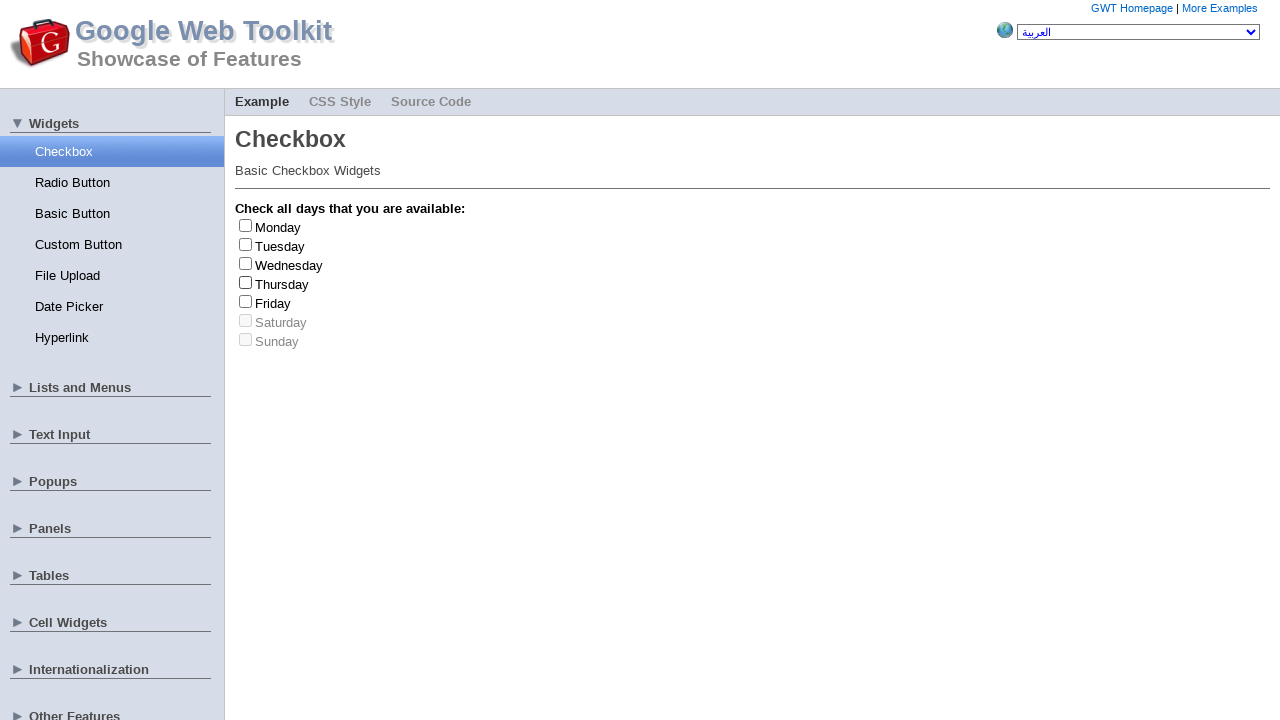

Waited 2 seconds for page stability
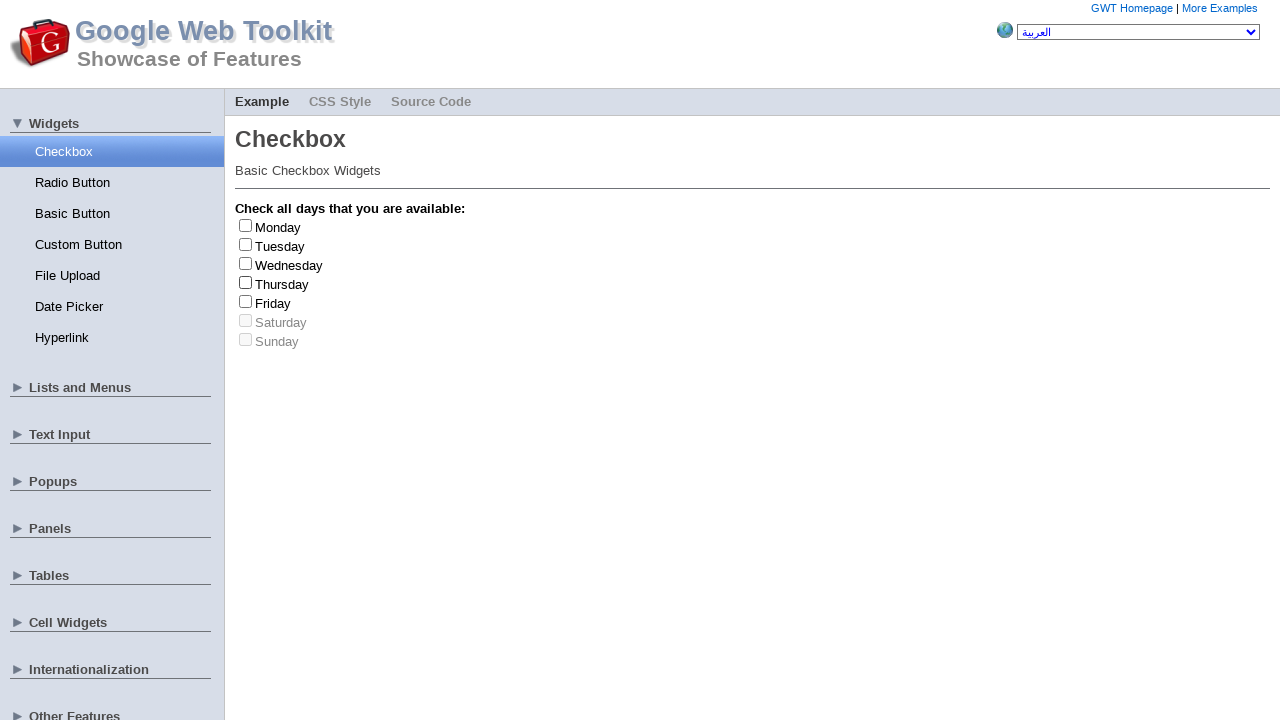

Located all checkbox labels on the page
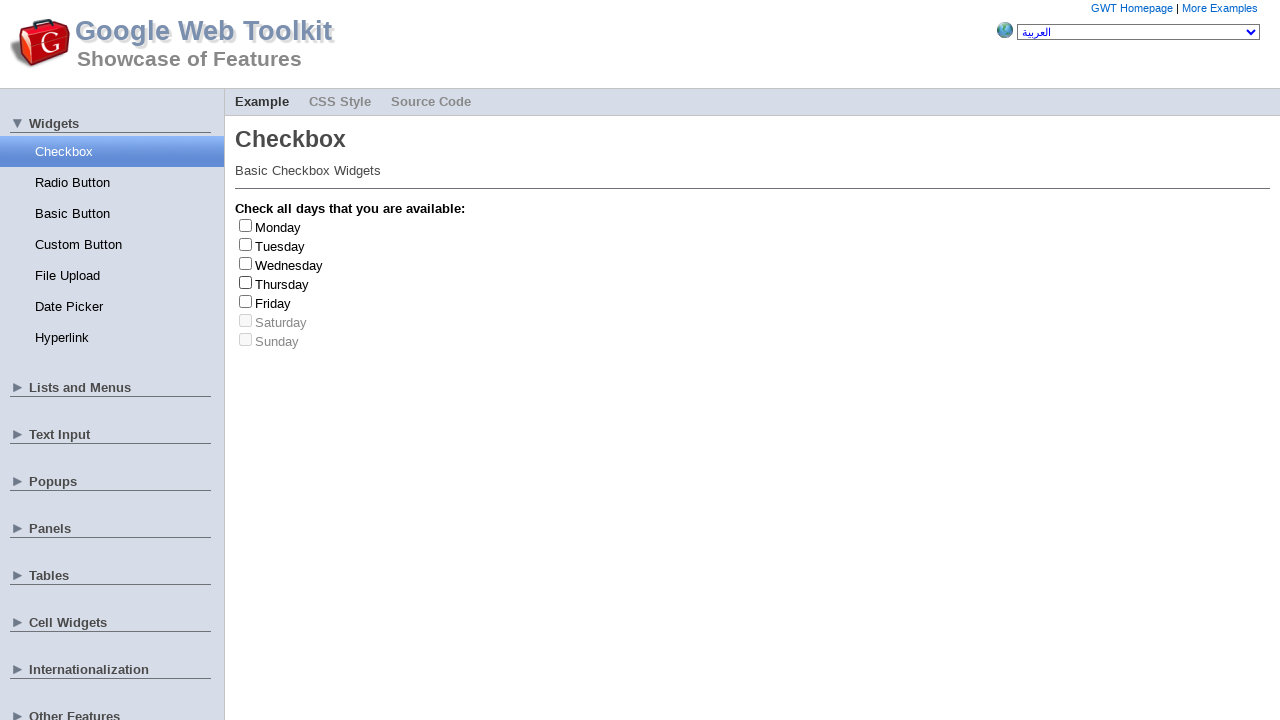

Selected random checkbox at index 4
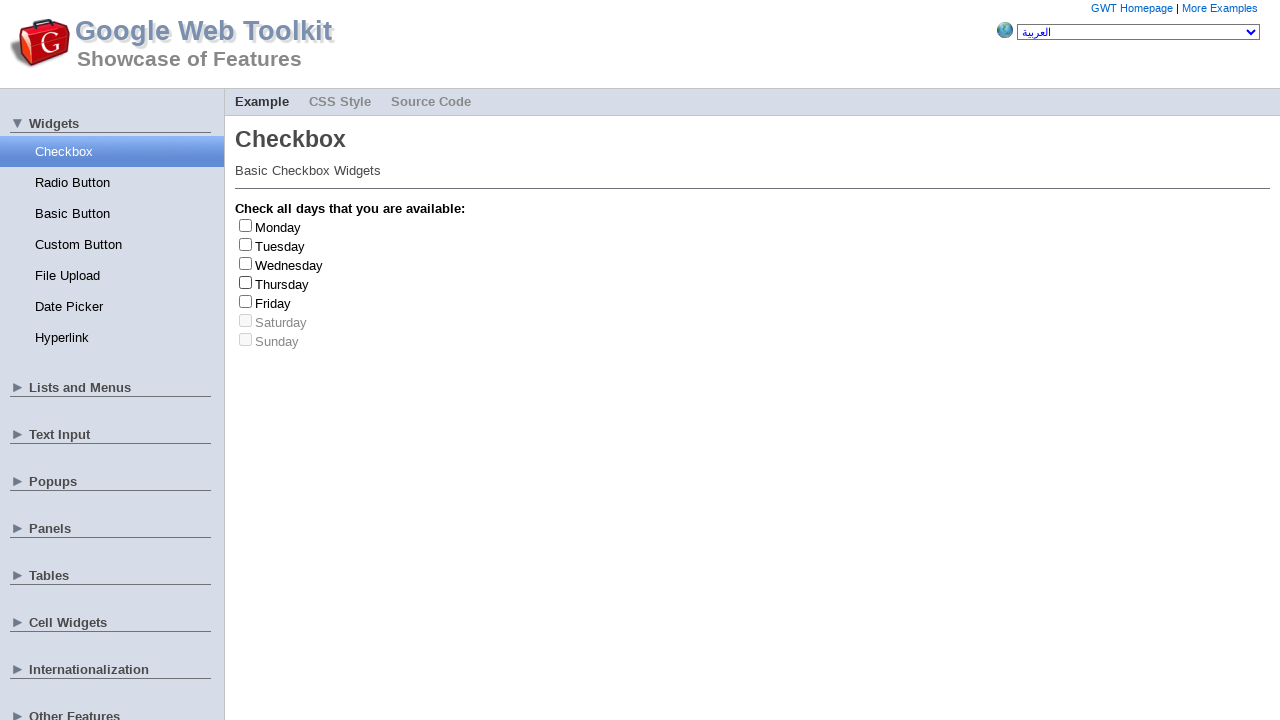

Clicked checkbox to check it at (273, 303) on .gwt-CheckBox>label >> nth=4
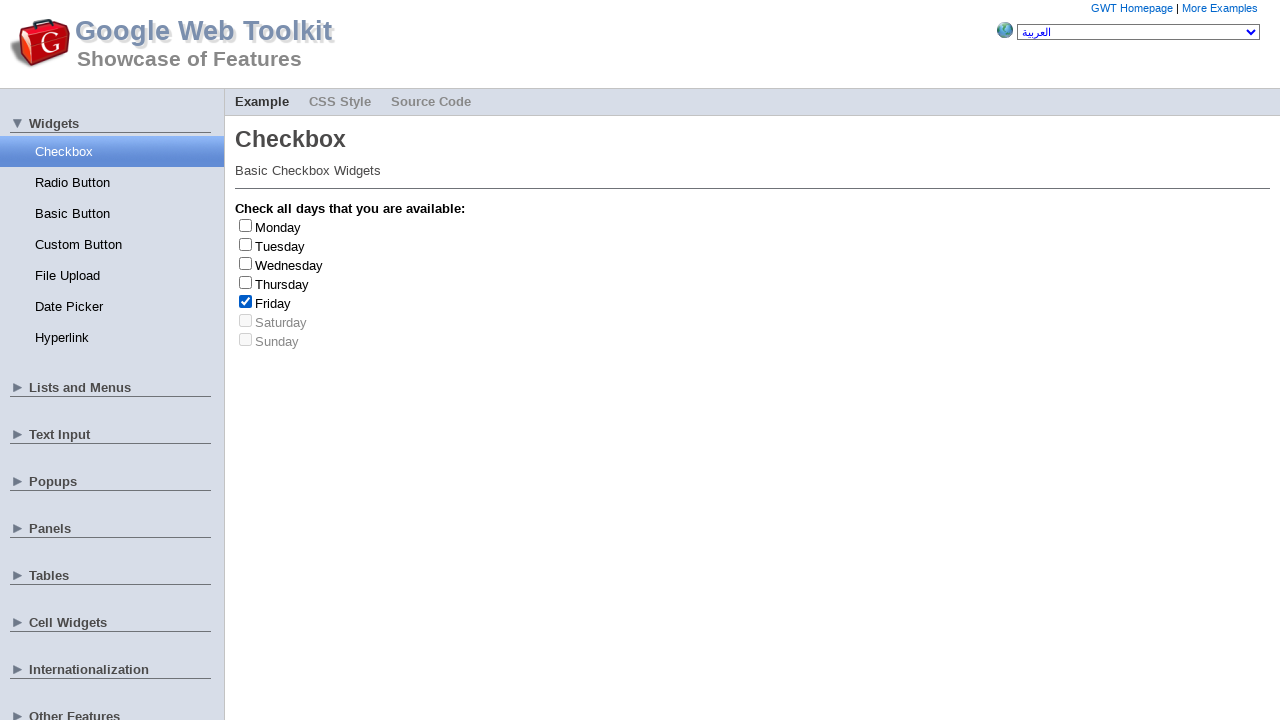

Retrieved checkbox text content: 'Friday'
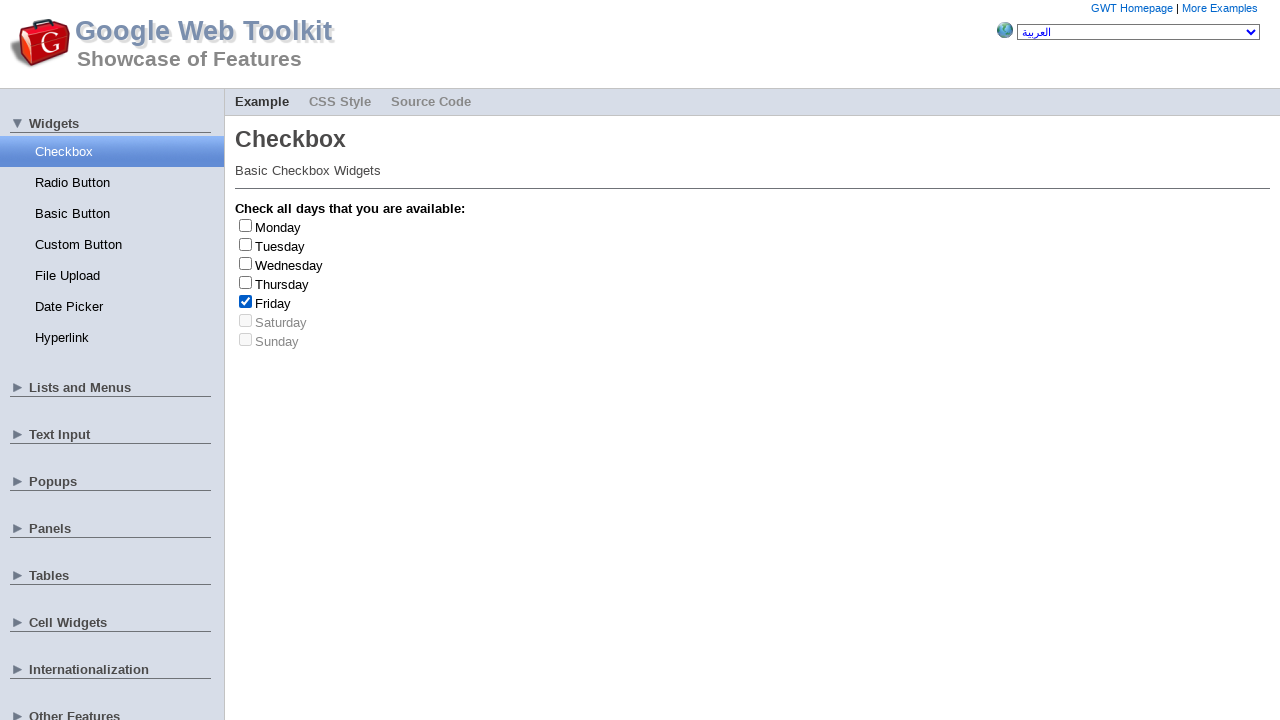

Friday was selected - count is now 3/3
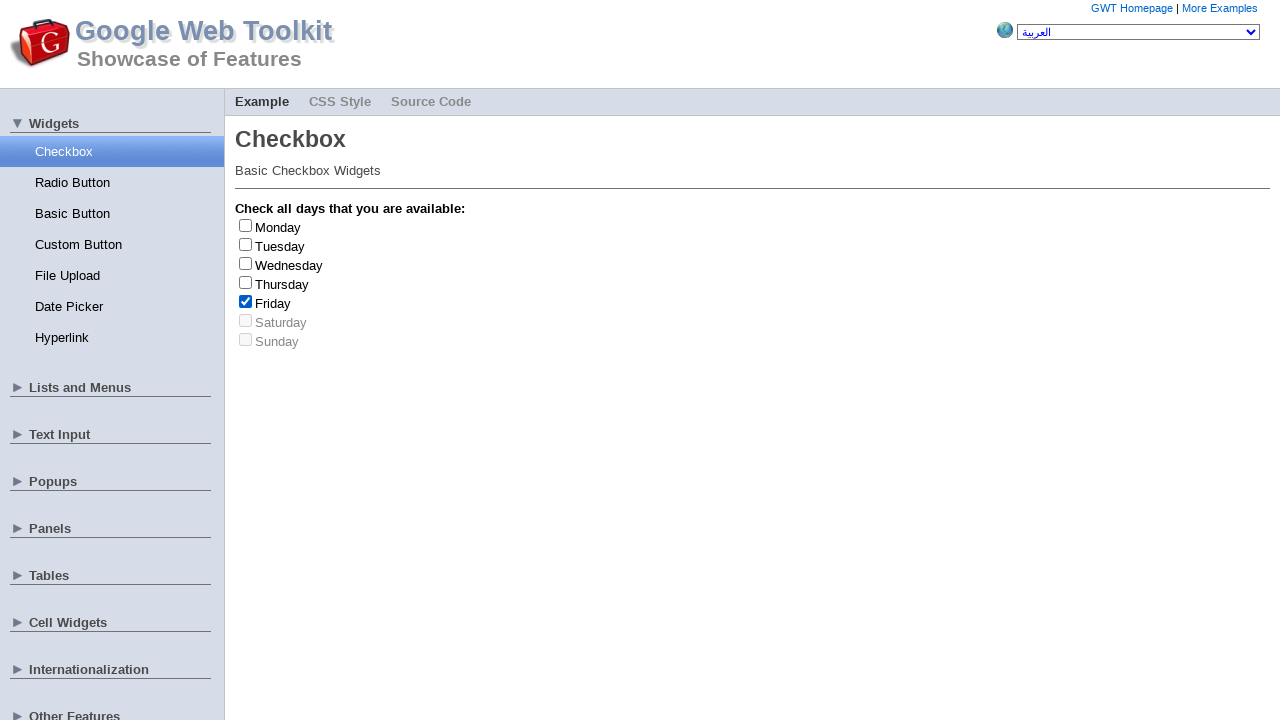

Clicked checkbox again to uncheck it at (273, 303) on .gwt-CheckBox>label >> nth=4
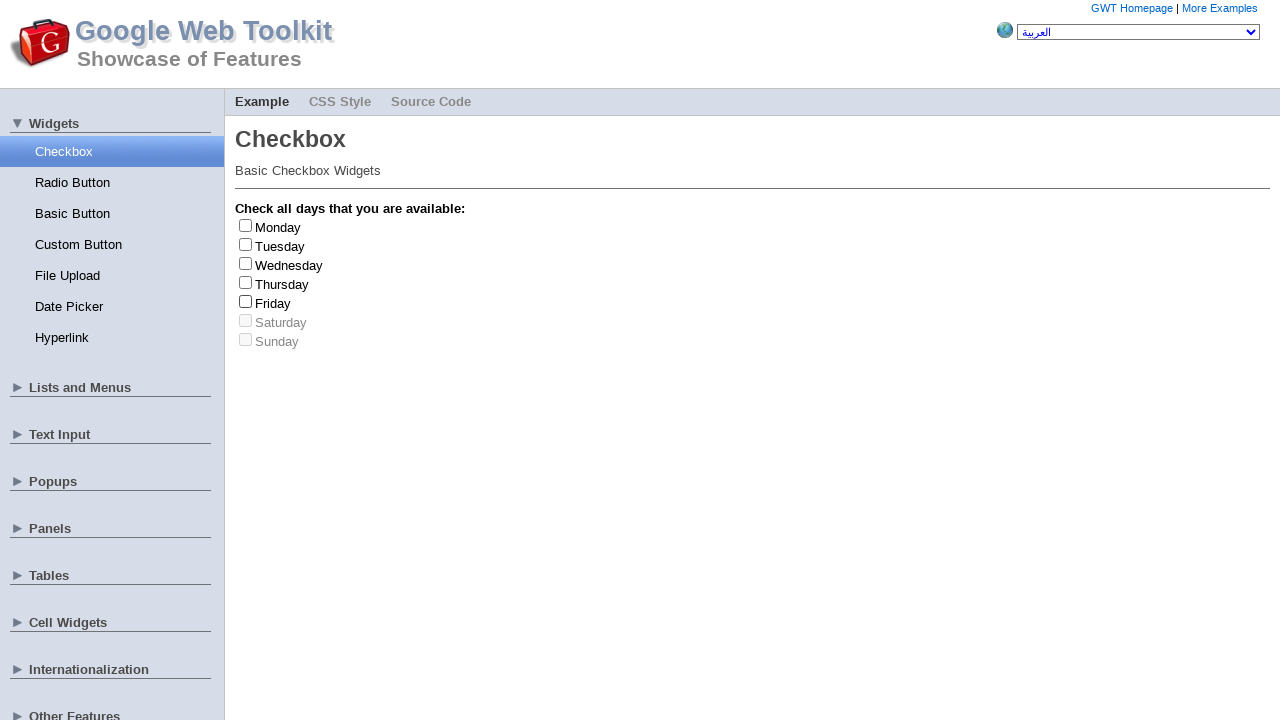

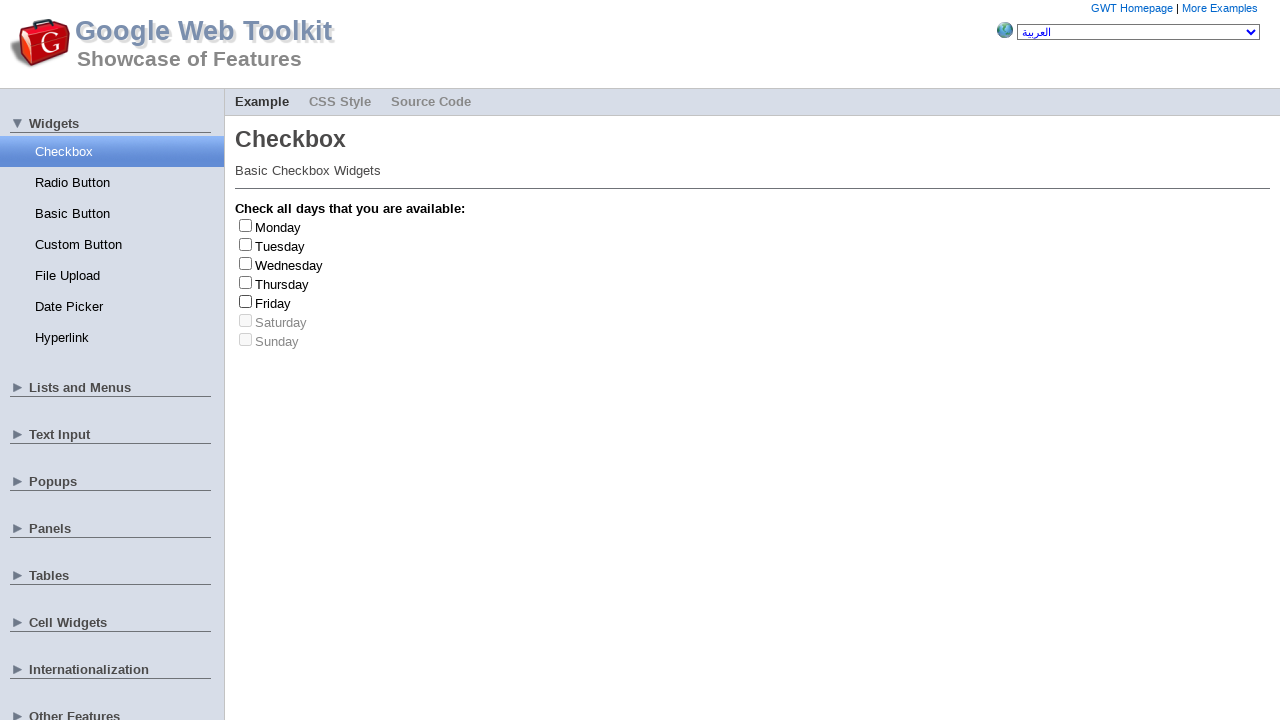